Tests calendar date picker functionality by clicking the next button 30 times to advance the date by 30 days and verifying the selected date

Starting URL: https://erail.in/

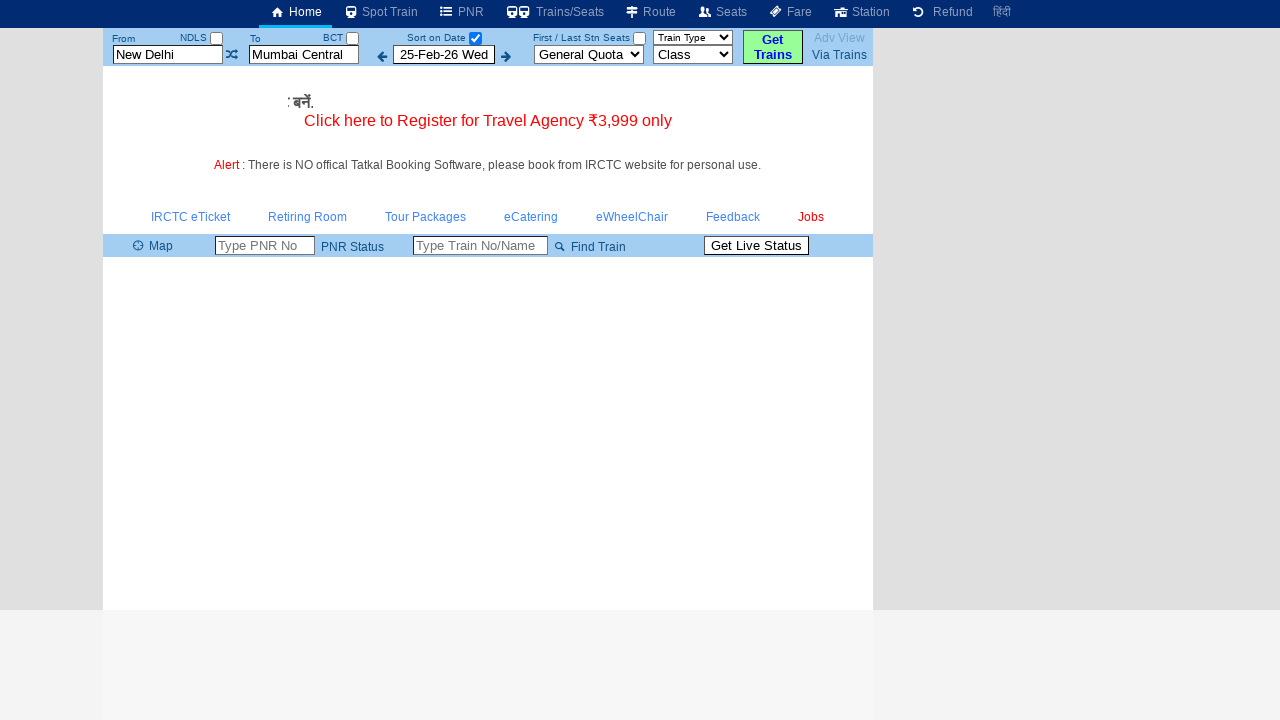

Navigated to https://erail.in/
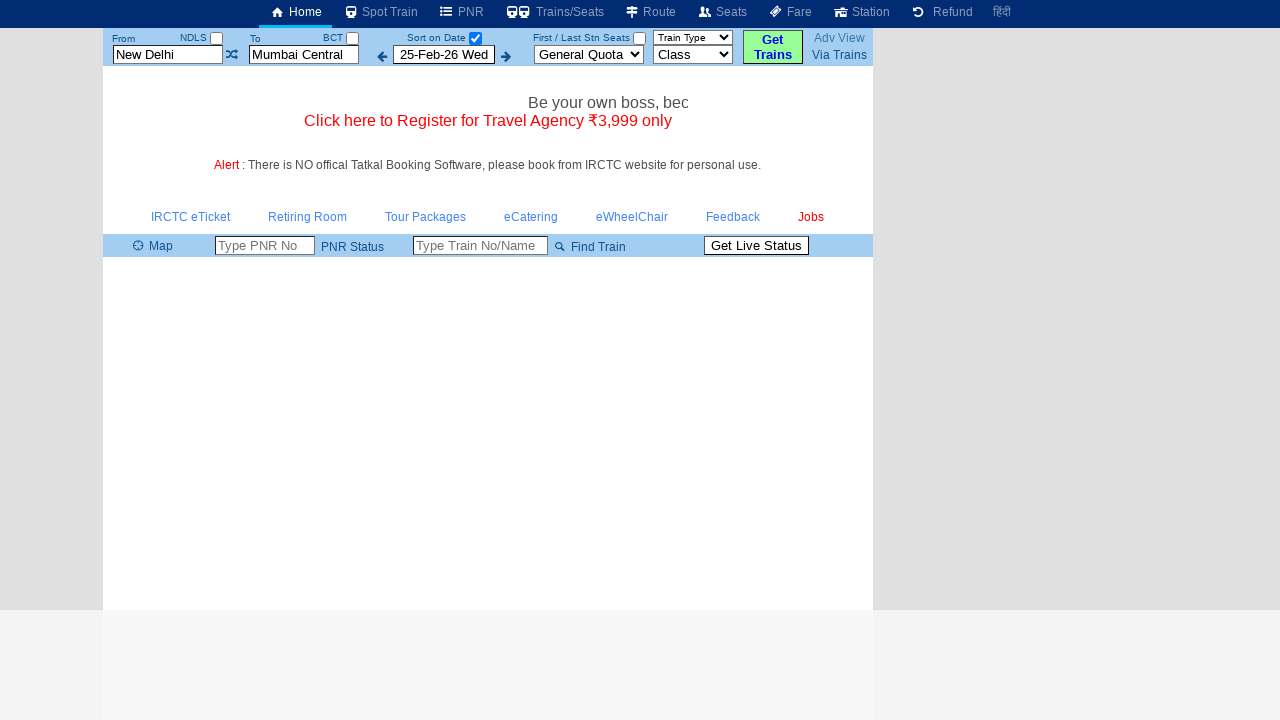

Located departure date input field
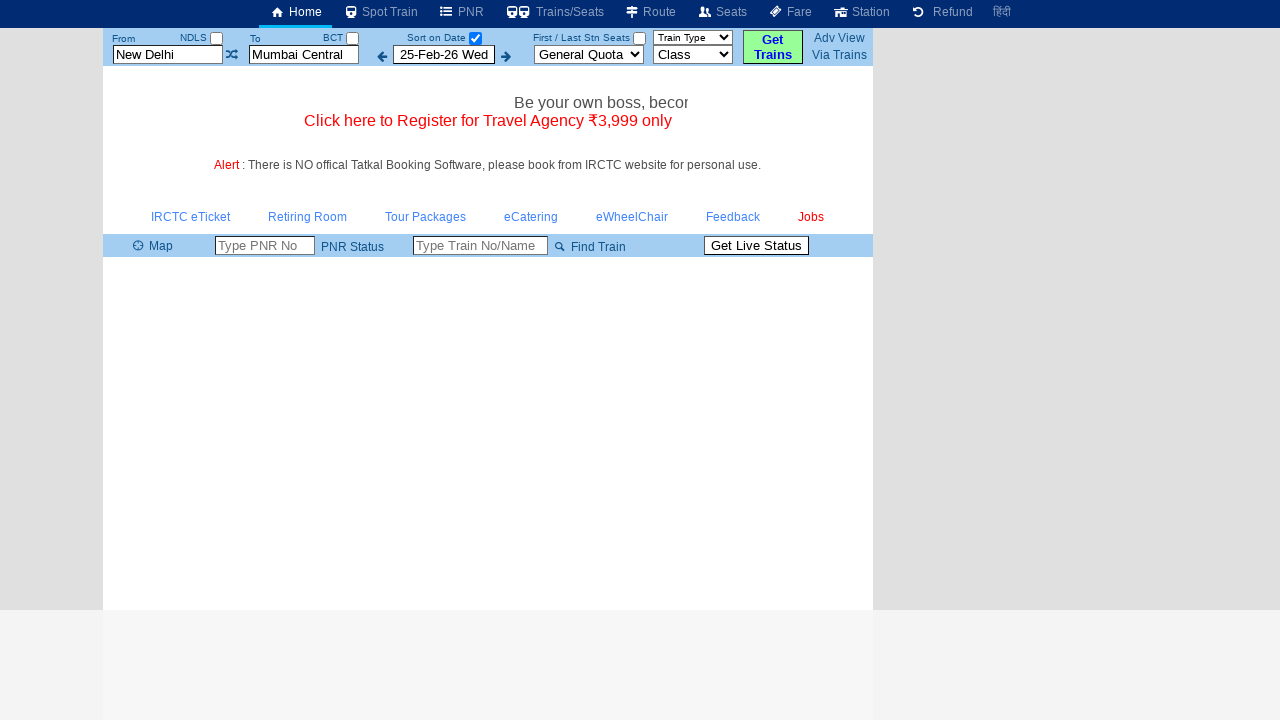

Retrieved initial date value: 25-Feb-26 Wed
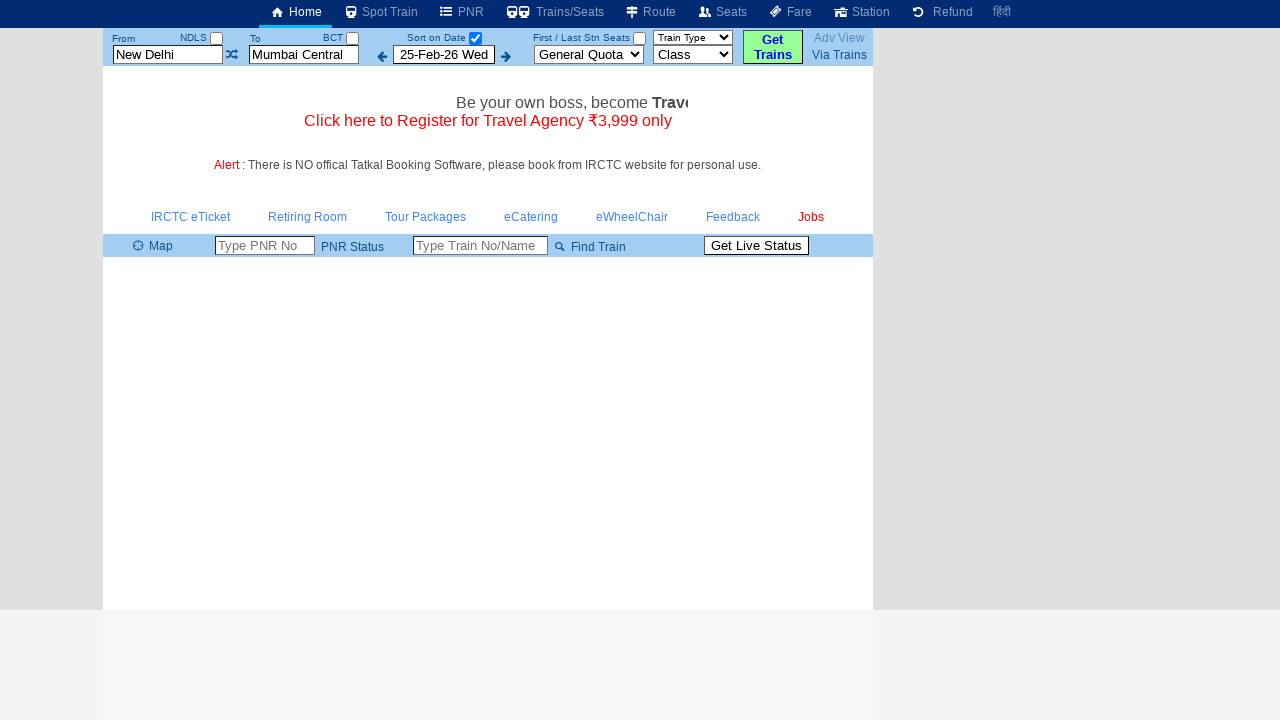

Clicked next button to advance calendar (click 1 of 30) at (506, 56) on a.icon-right-big
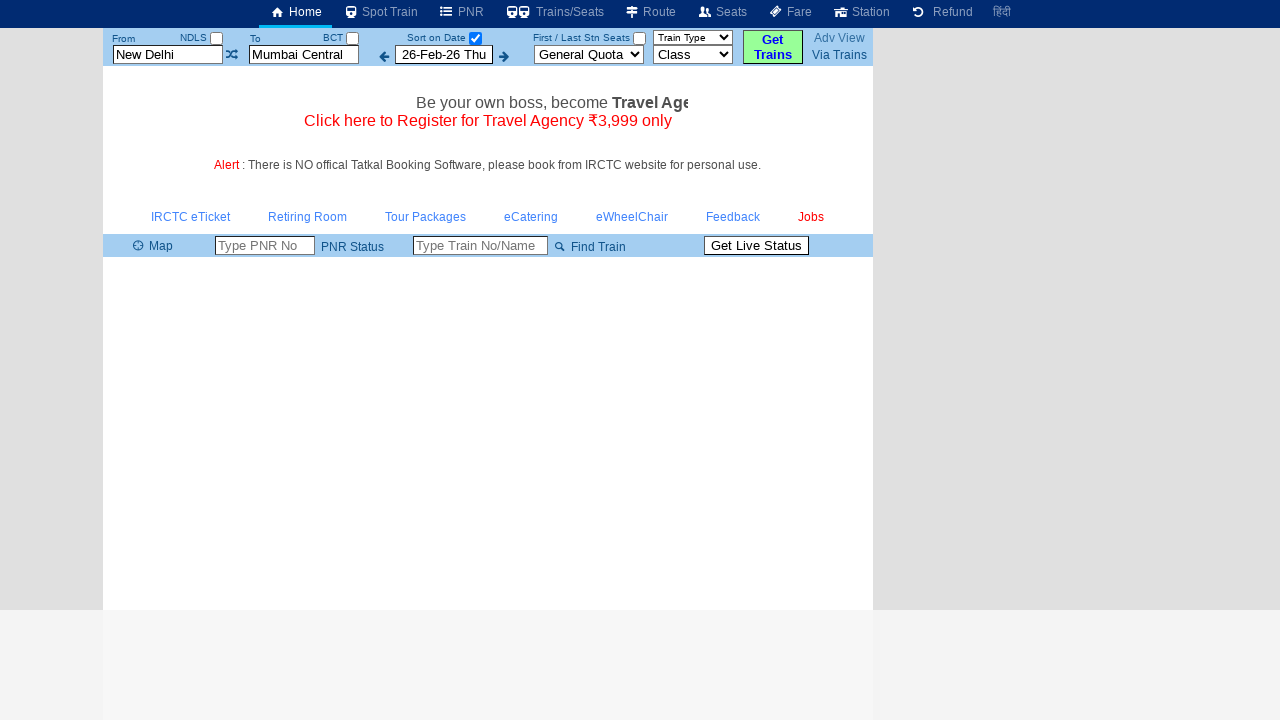

Clicked next button to advance calendar (click 2 of 30) at (504, 56) on a.icon-right-big
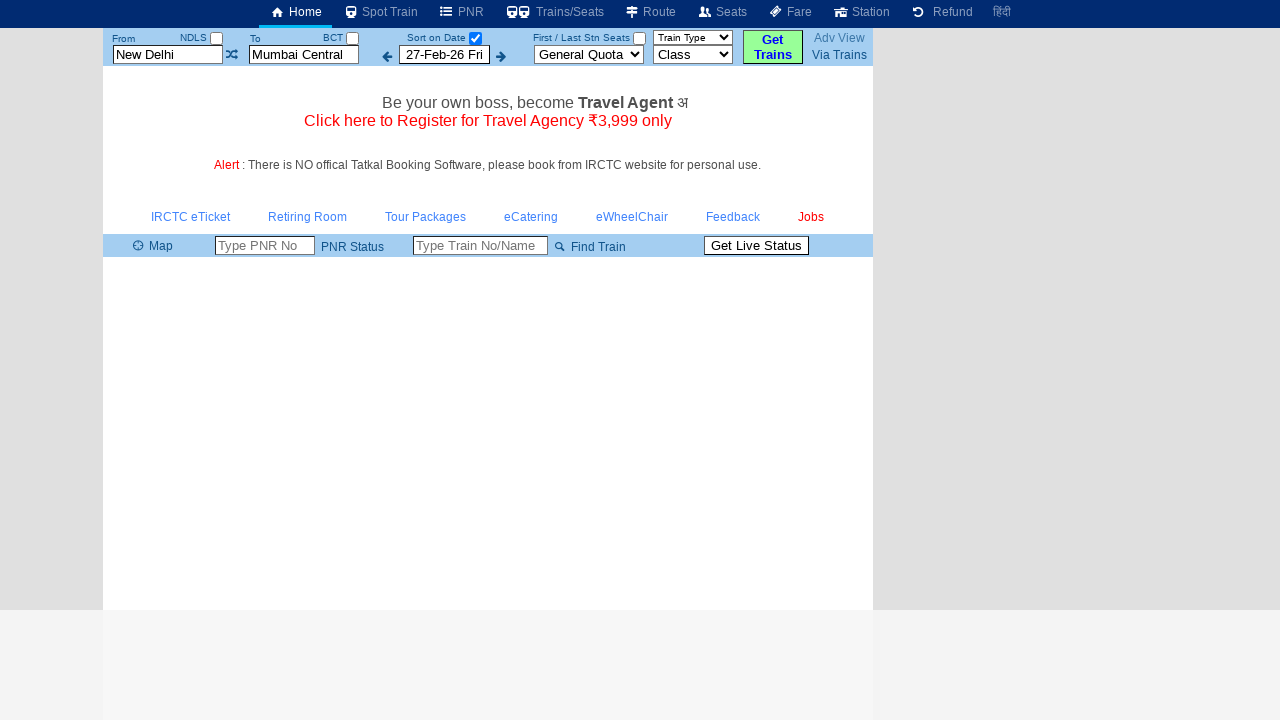

Clicked next button to advance calendar (click 3 of 30) at (501, 56) on a.icon-right-big
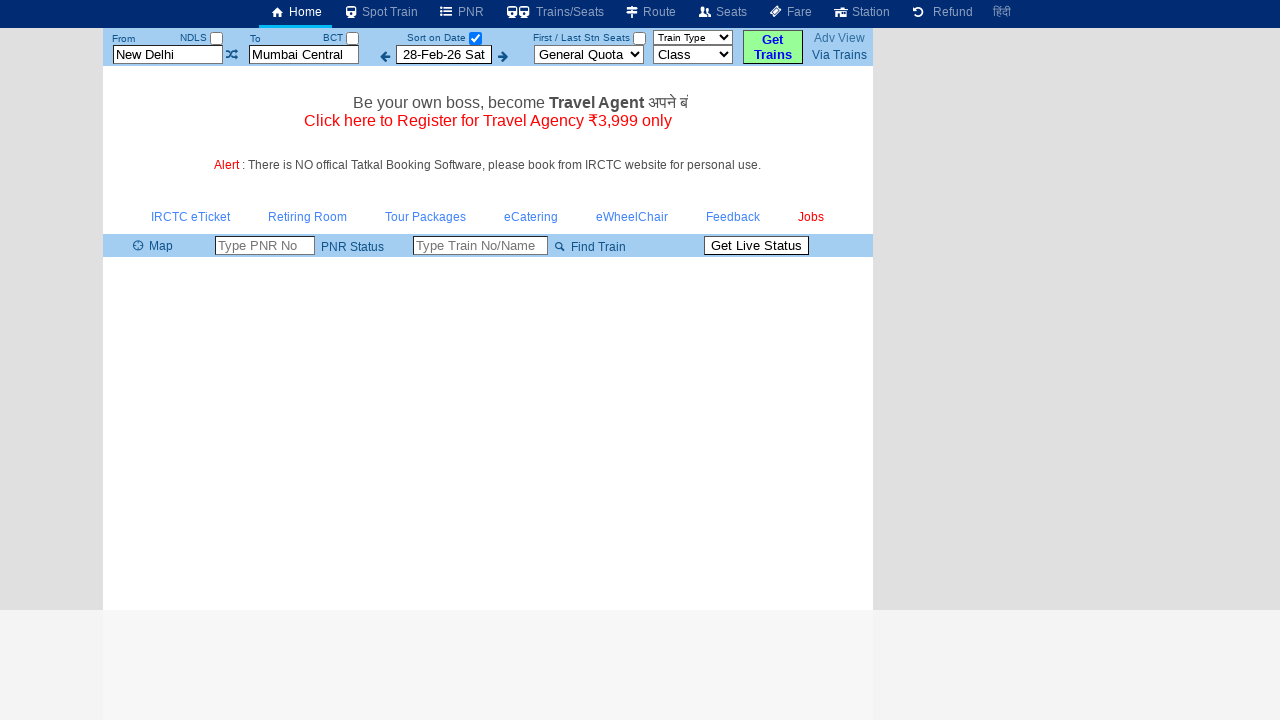

Clicked next button to advance calendar (click 4 of 30) at (503, 56) on a.icon-right-big
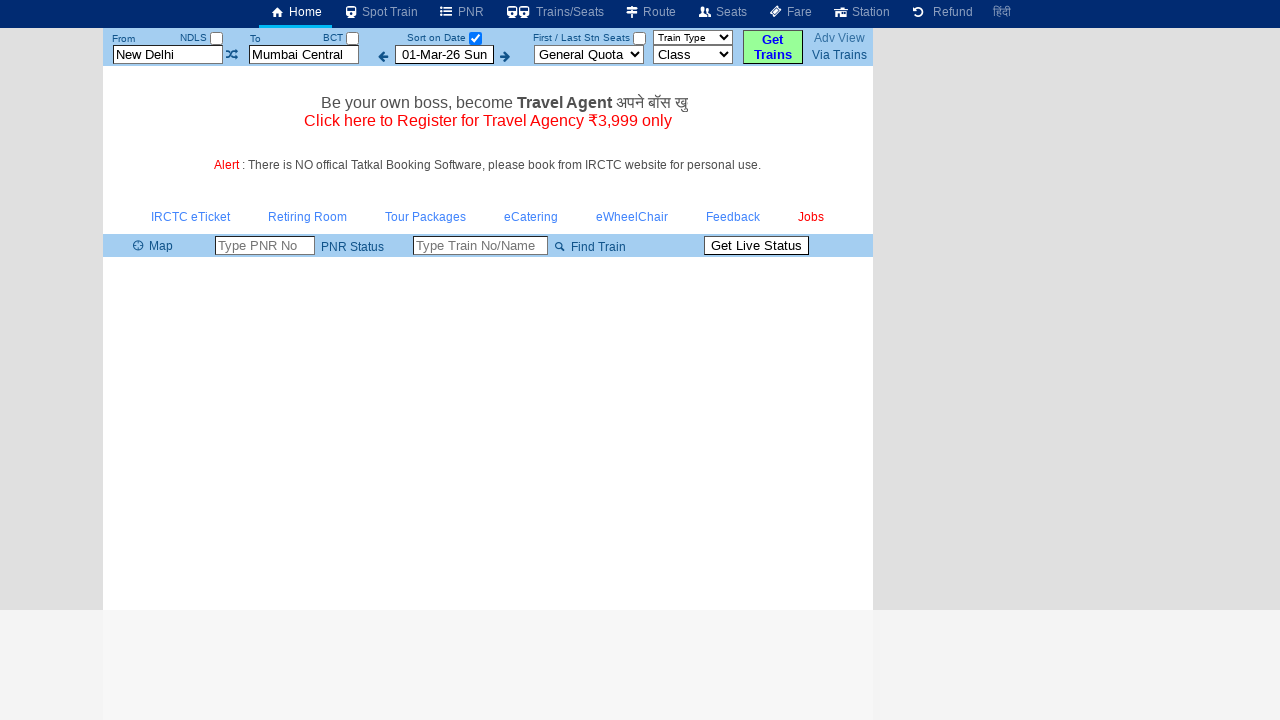

Clicked next button to advance calendar (click 5 of 30) at (505, 56) on a.icon-right-big
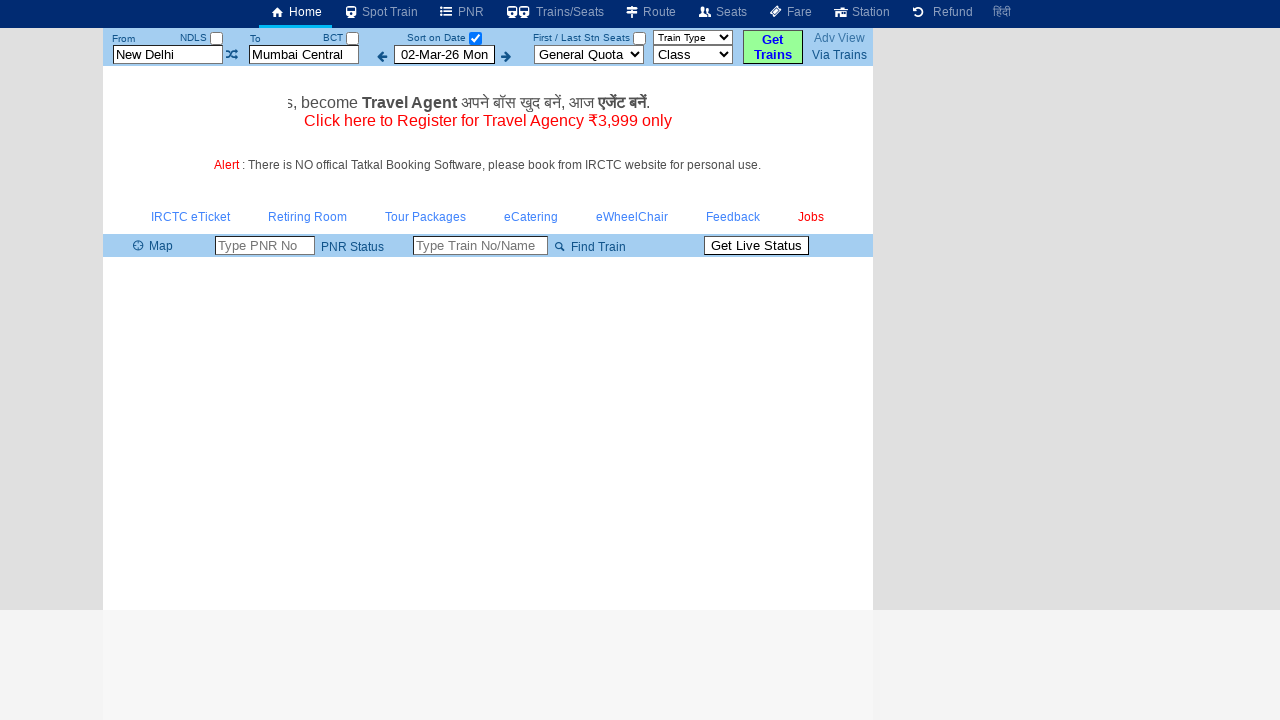

Clicked next button to advance calendar (click 6 of 30) at (506, 56) on a.icon-right-big
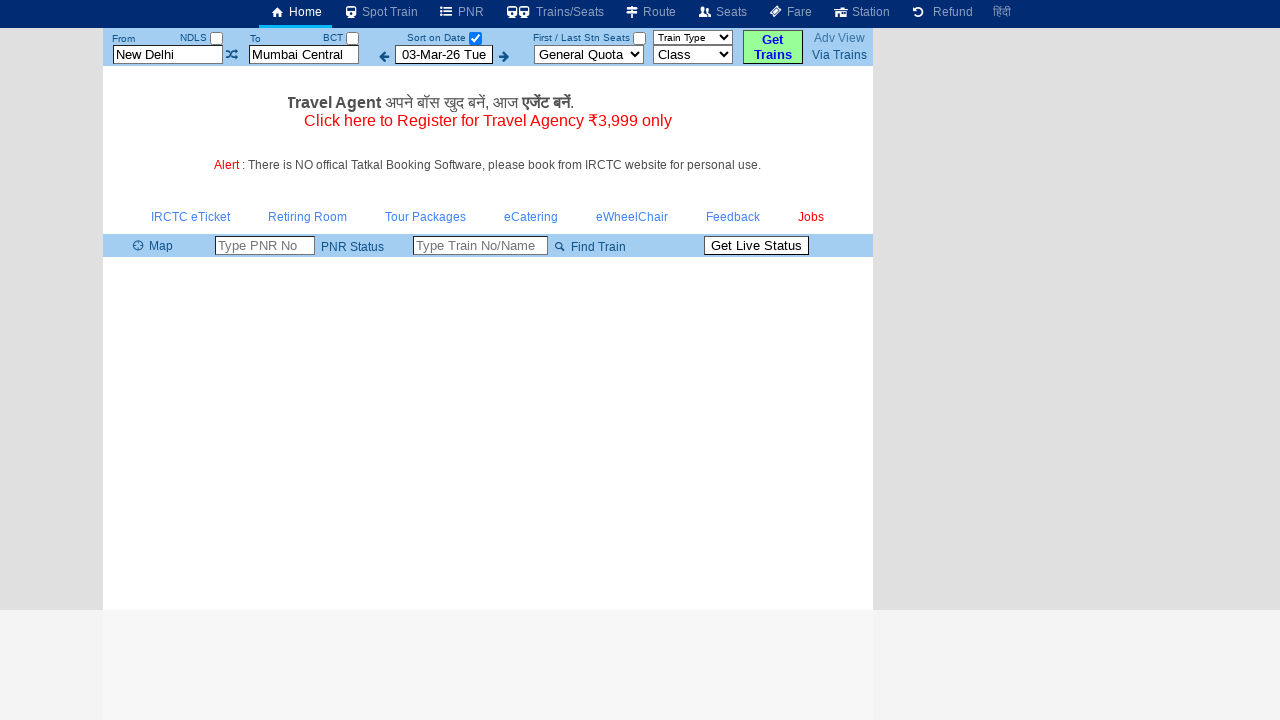

Clicked next button to advance calendar (click 7 of 30) at (504, 56) on a.icon-right-big
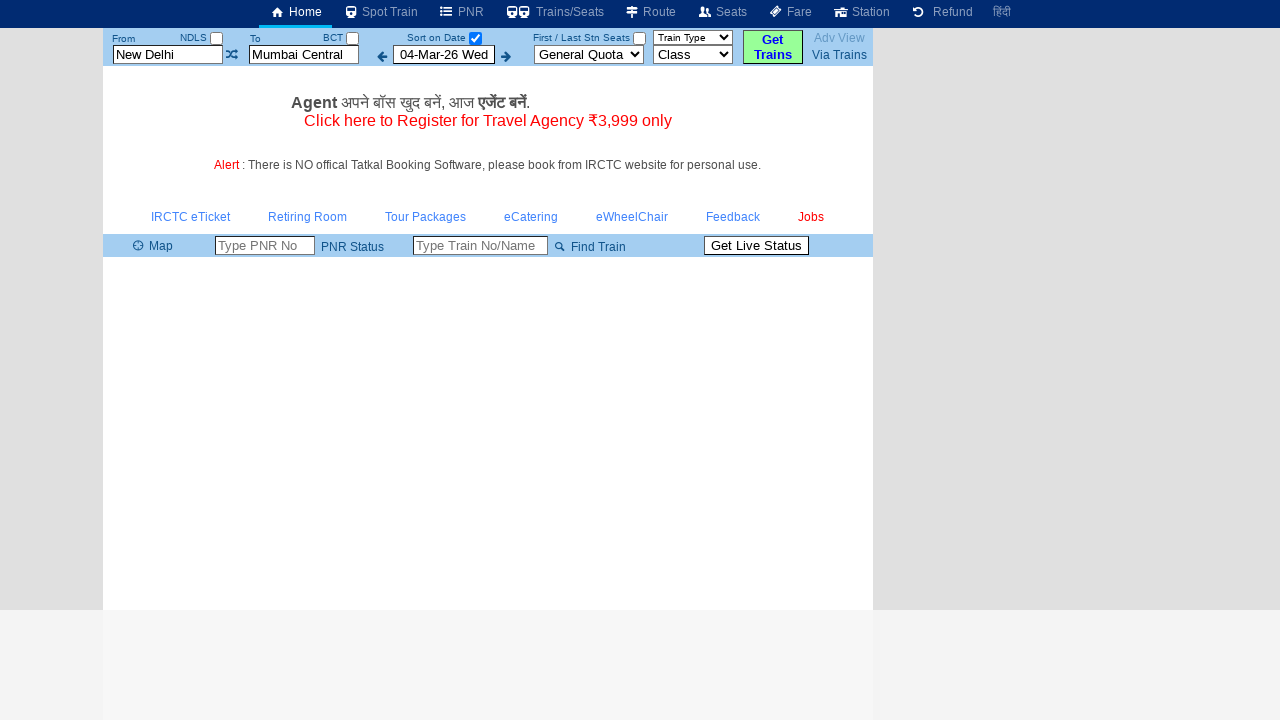

Clicked next button to advance calendar (click 8 of 30) at (506, 56) on a.icon-right-big
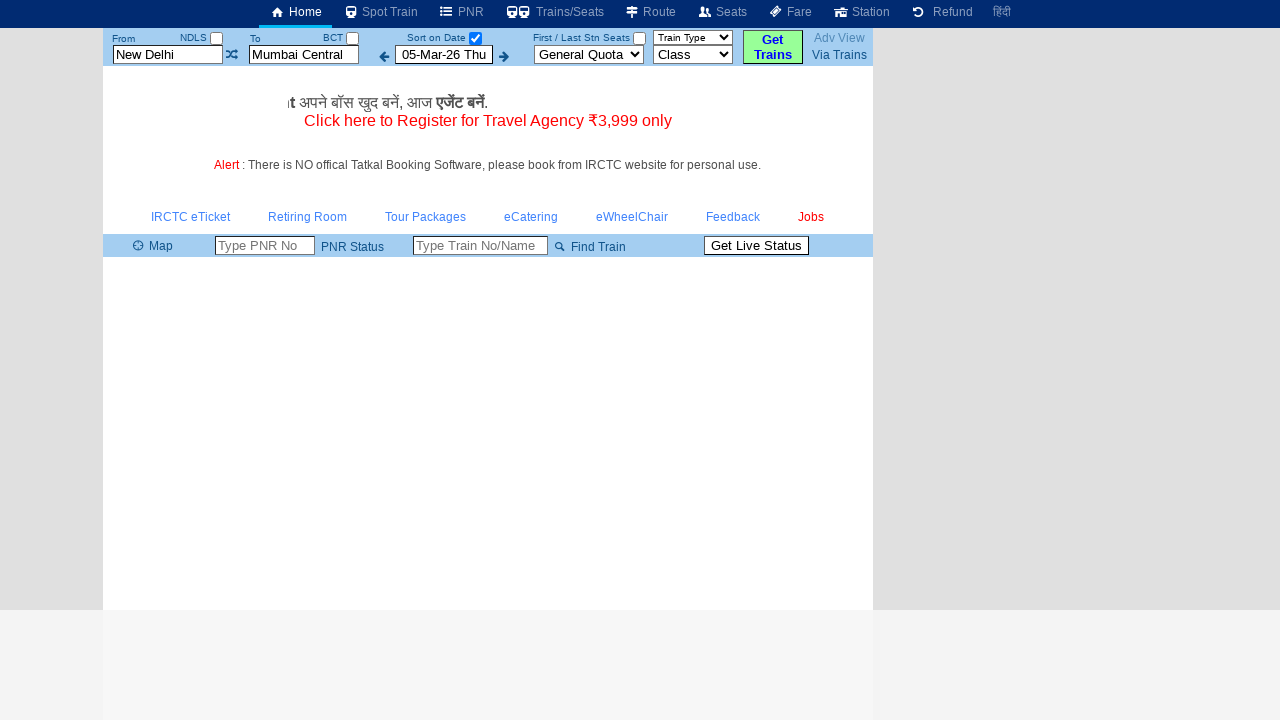

Clicked next button to advance calendar (click 9 of 30) at (504, 56) on a.icon-right-big
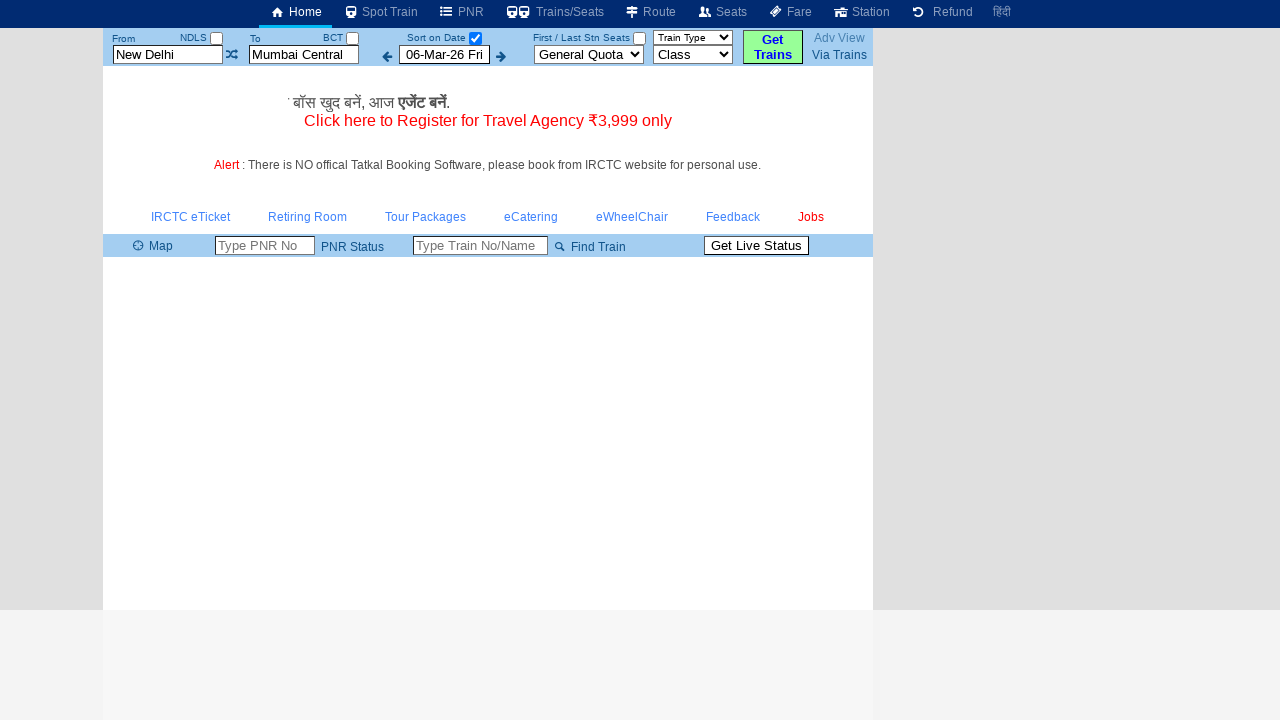

Clicked next button to advance calendar (click 10 of 30) at (501, 56) on a.icon-right-big
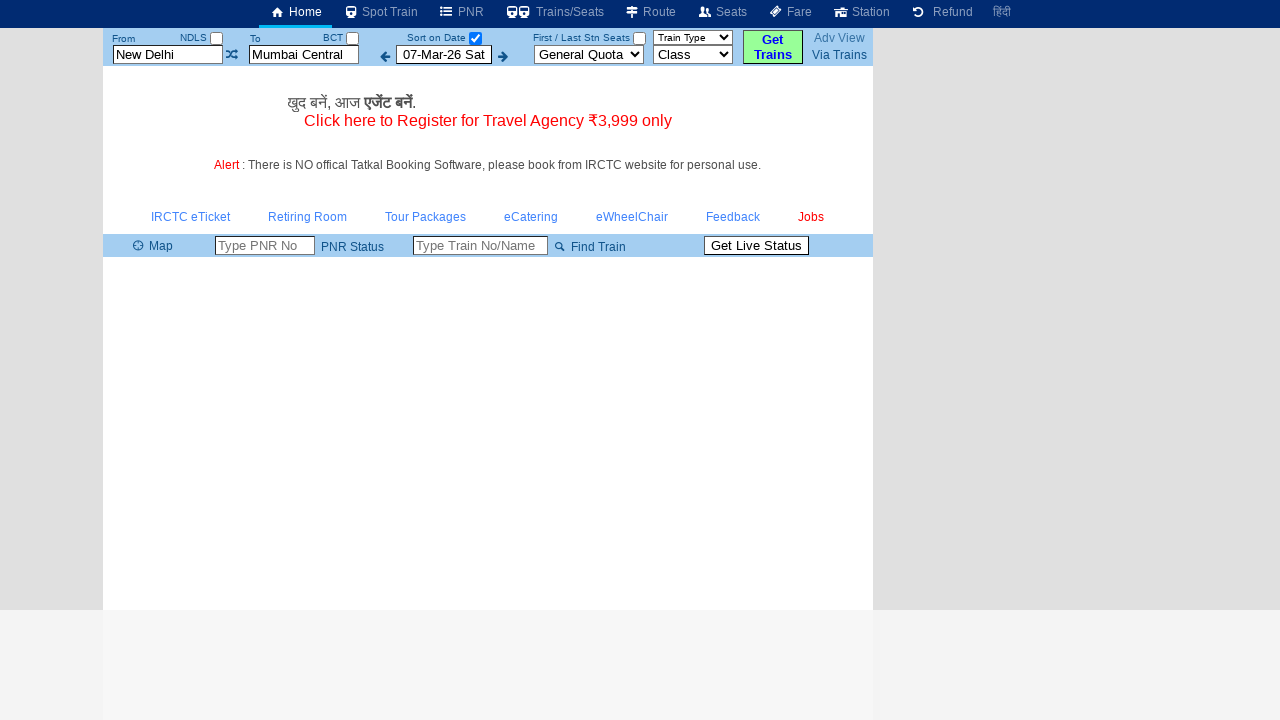

Clicked next button to advance calendar (click 11 of 30) at (503, 56) on a.icon-right-big
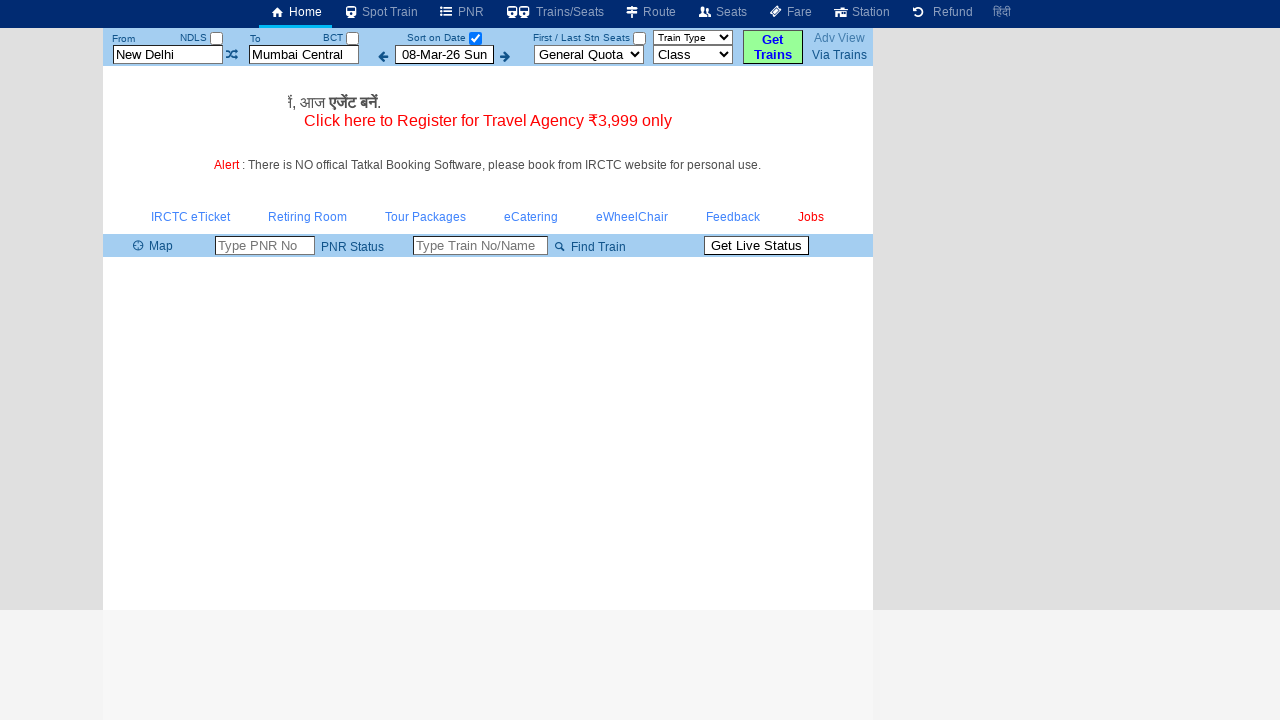

Clicked next button to advance calendar (click 12 of 30) at (505, 56) on a.icon-right-big
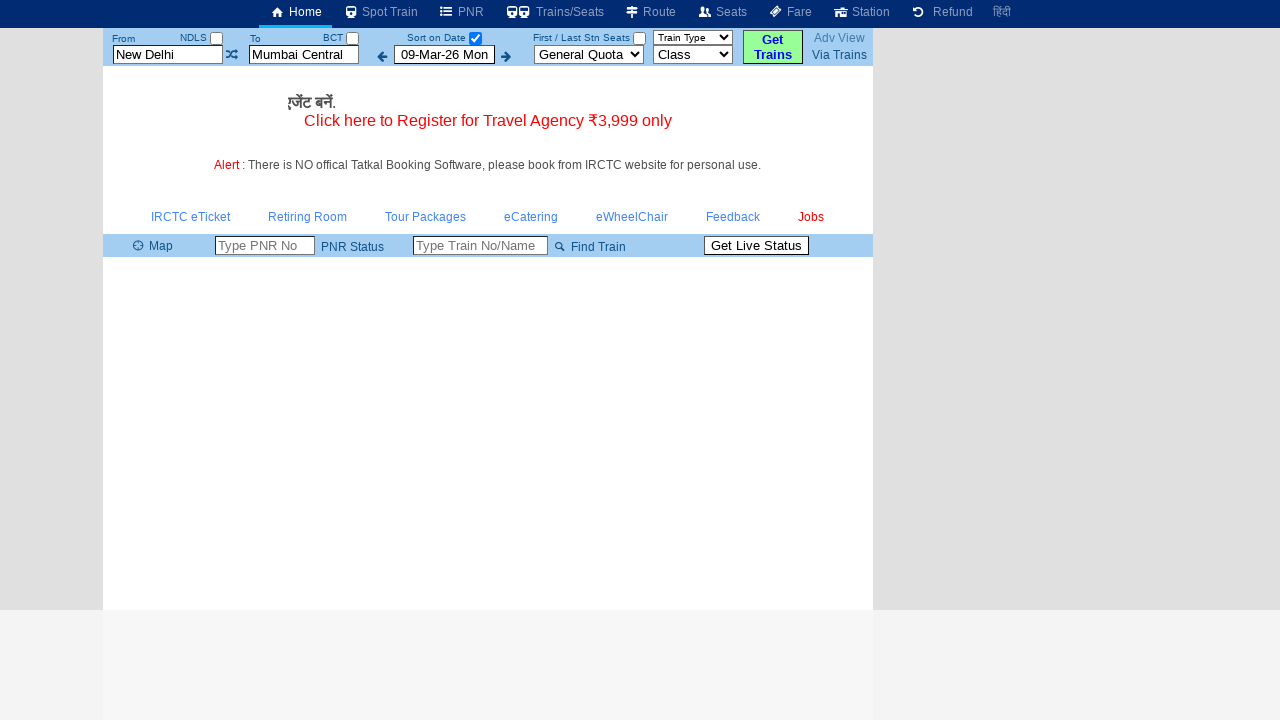

Clicked next button to advance calendar (click 13 of 30) at (506, 56) on a.icon-right-big
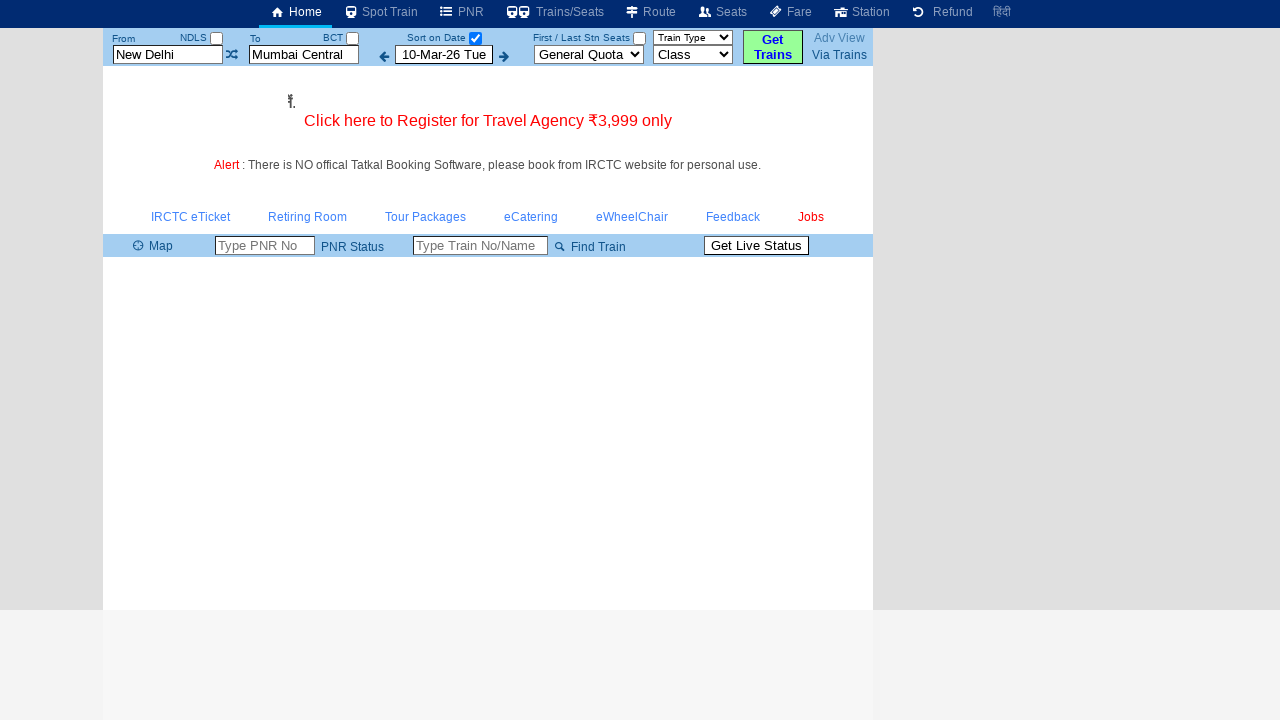

Clicked next button to advance calendar (click 14 of 30) at (504, 56) on a.icon-right-big
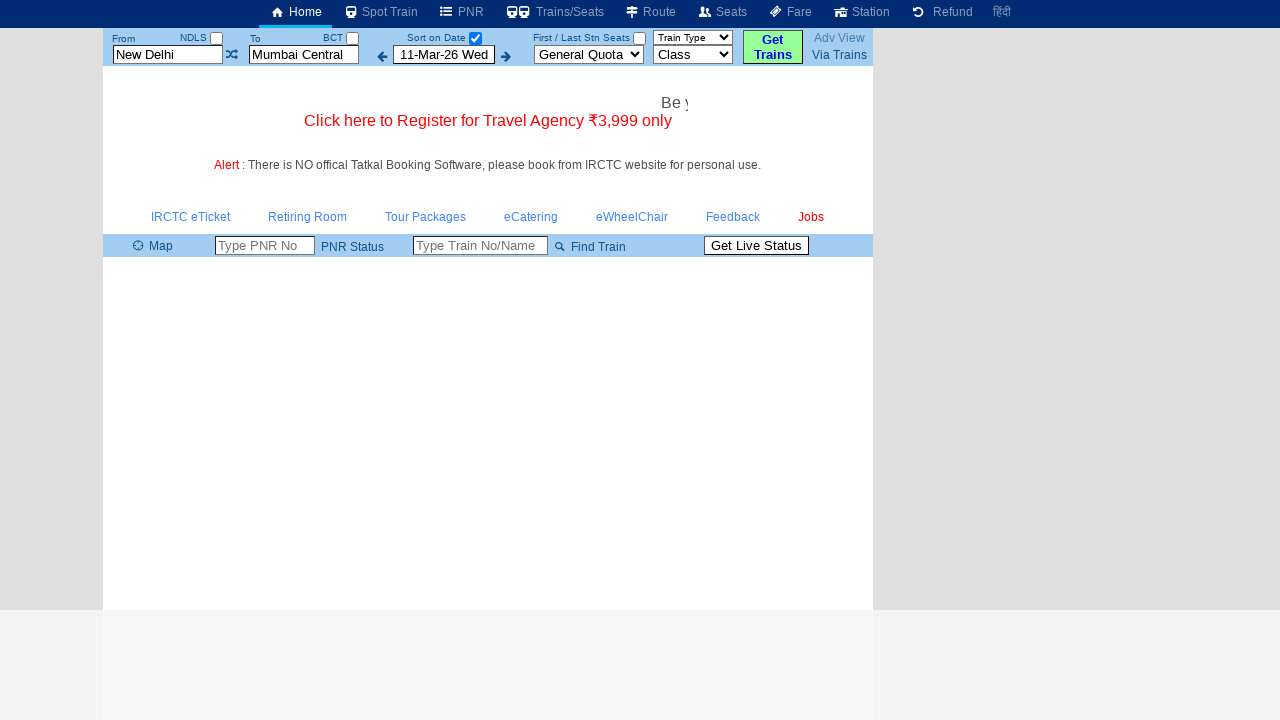

Clicked next button to advance calendar (click 15 of 30) at (506, 56) on a.icon-right-big
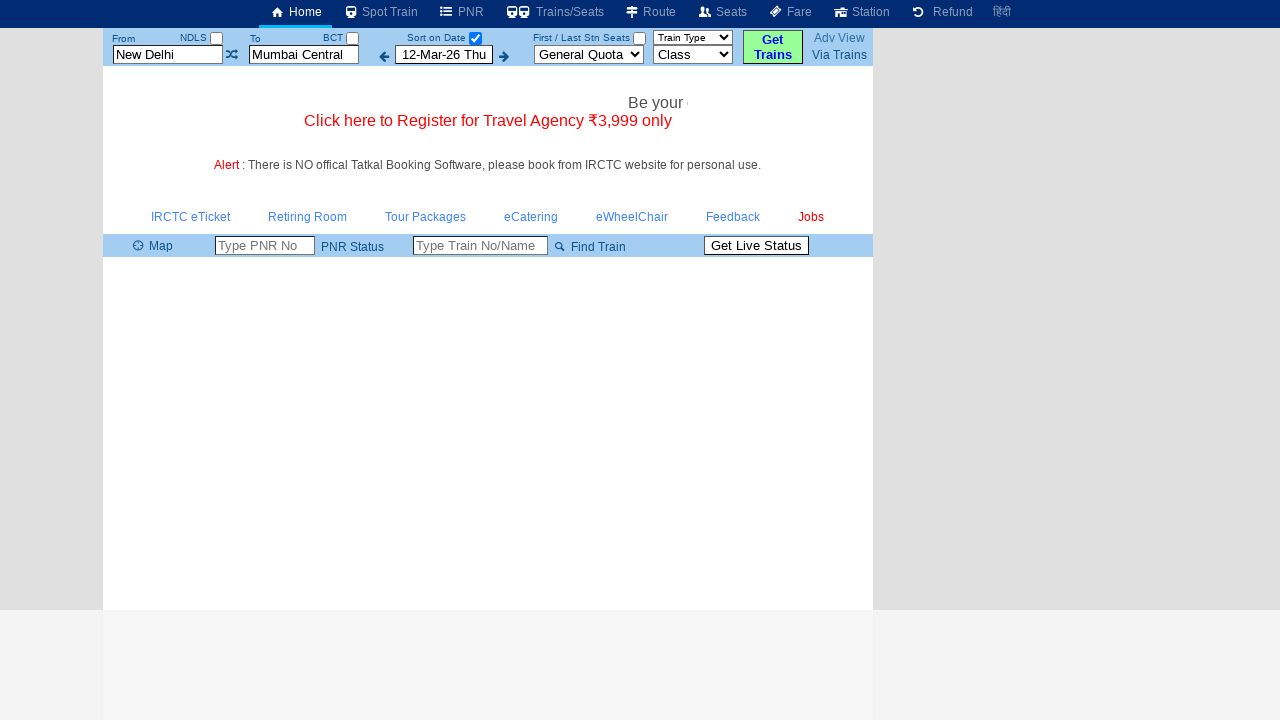

Clicked next button to advance calendar (click 16 of 30) at (504, 56) on a.icon-right-big
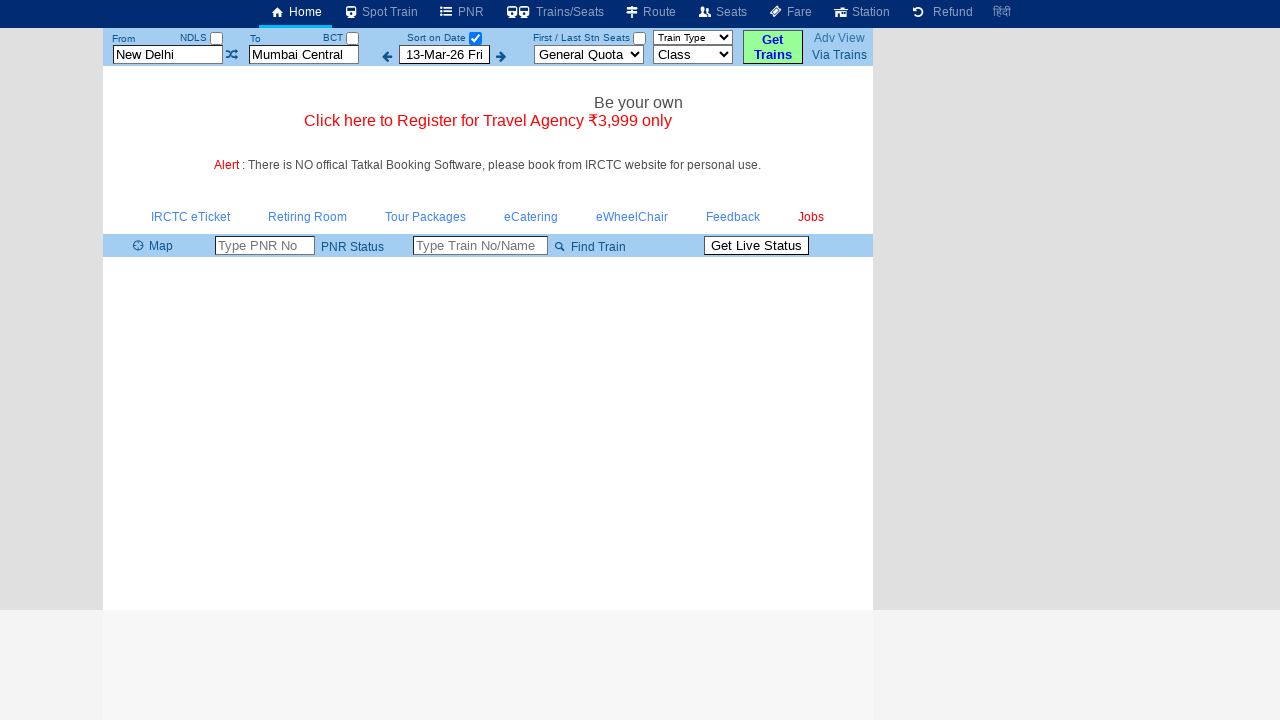

Clicked next button to advance calendar (click 17 of 30) at (501, 56) on a.icon-right-big
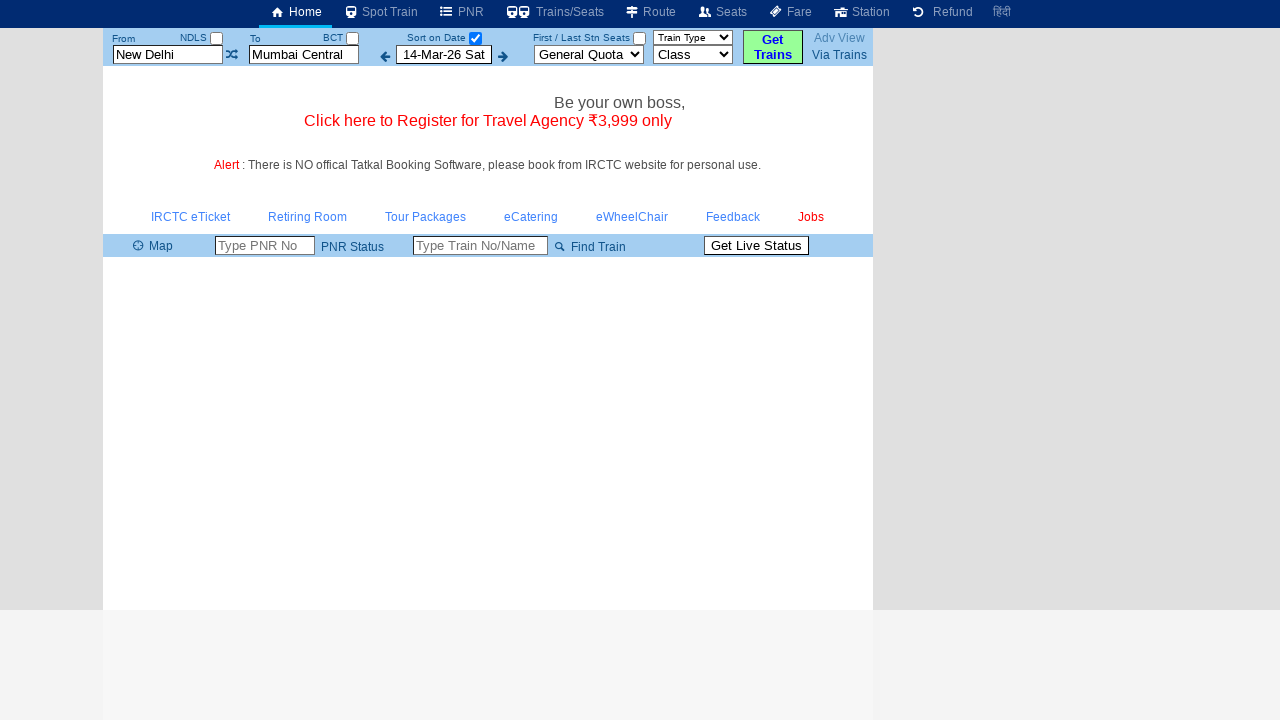

Clicked next button to advance calendar (click 18 of 30) at (503, 56) on a.icon-right-big
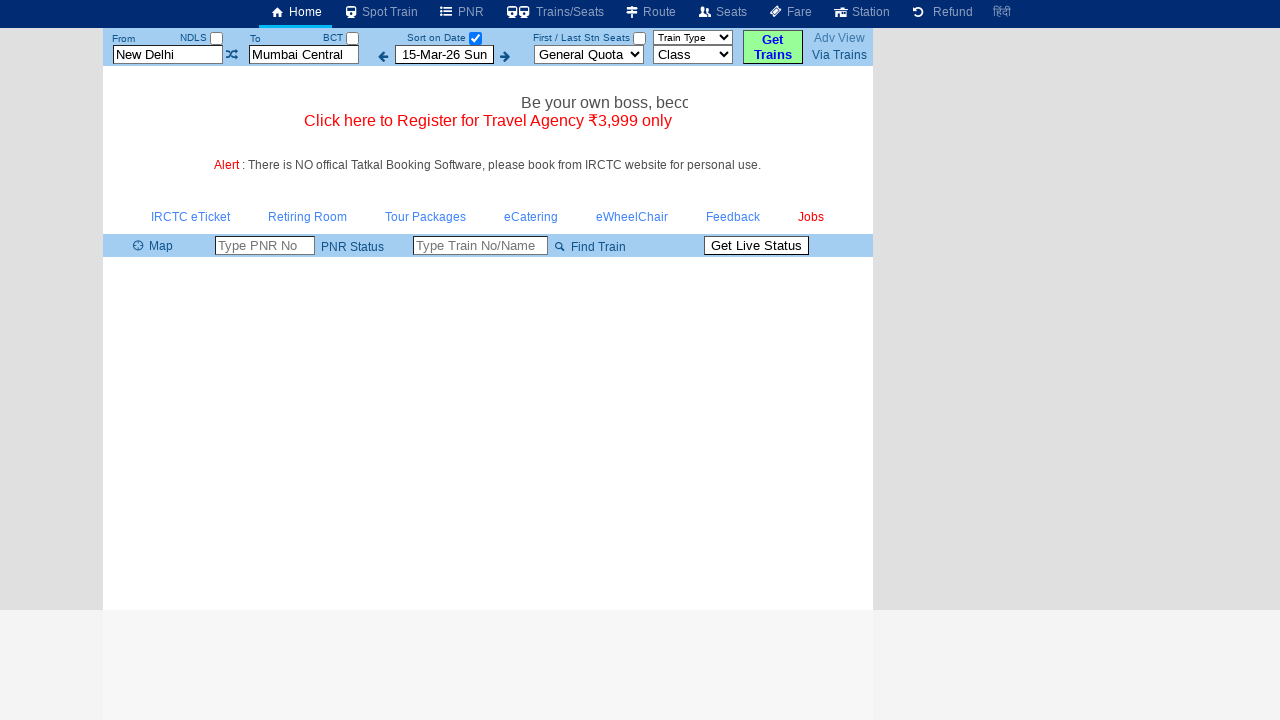

Clicked next button to advance calendar (click 19 of 30) at (505, 56) on a.icon-right-big
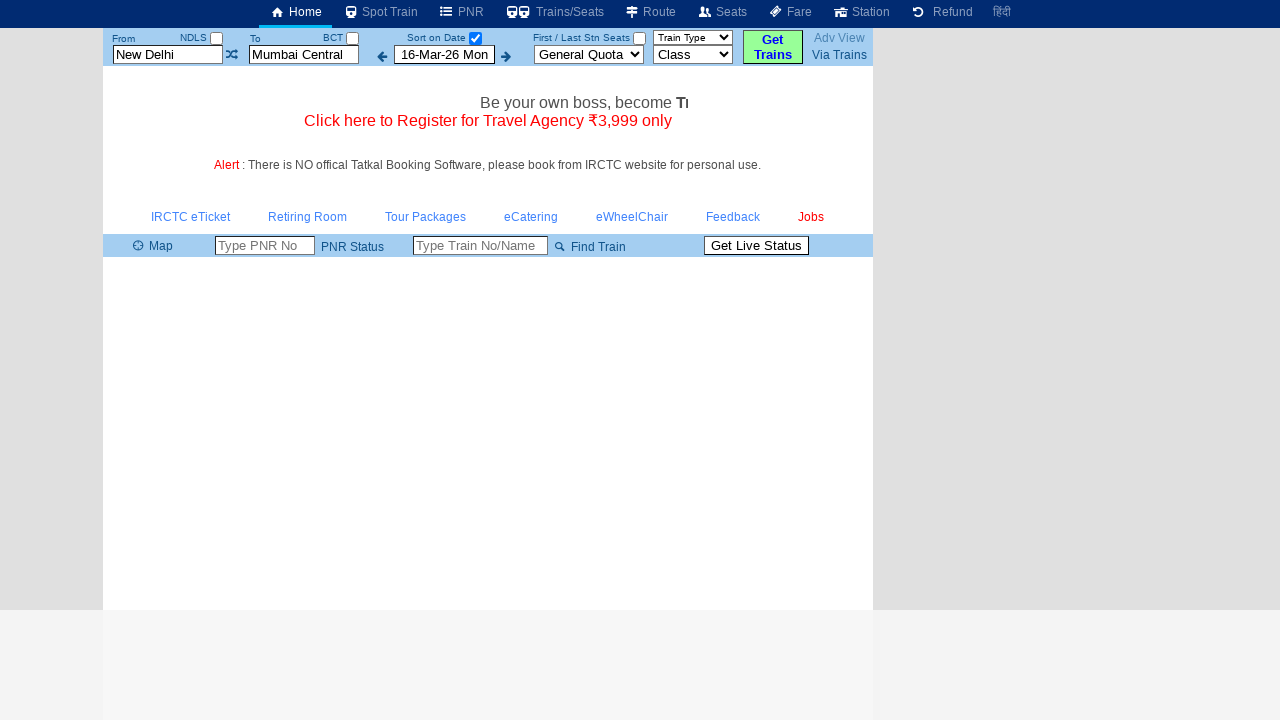

Clicked next button to advance calendar (click 20 of 30) at (506, 56) on a.icon-right-big
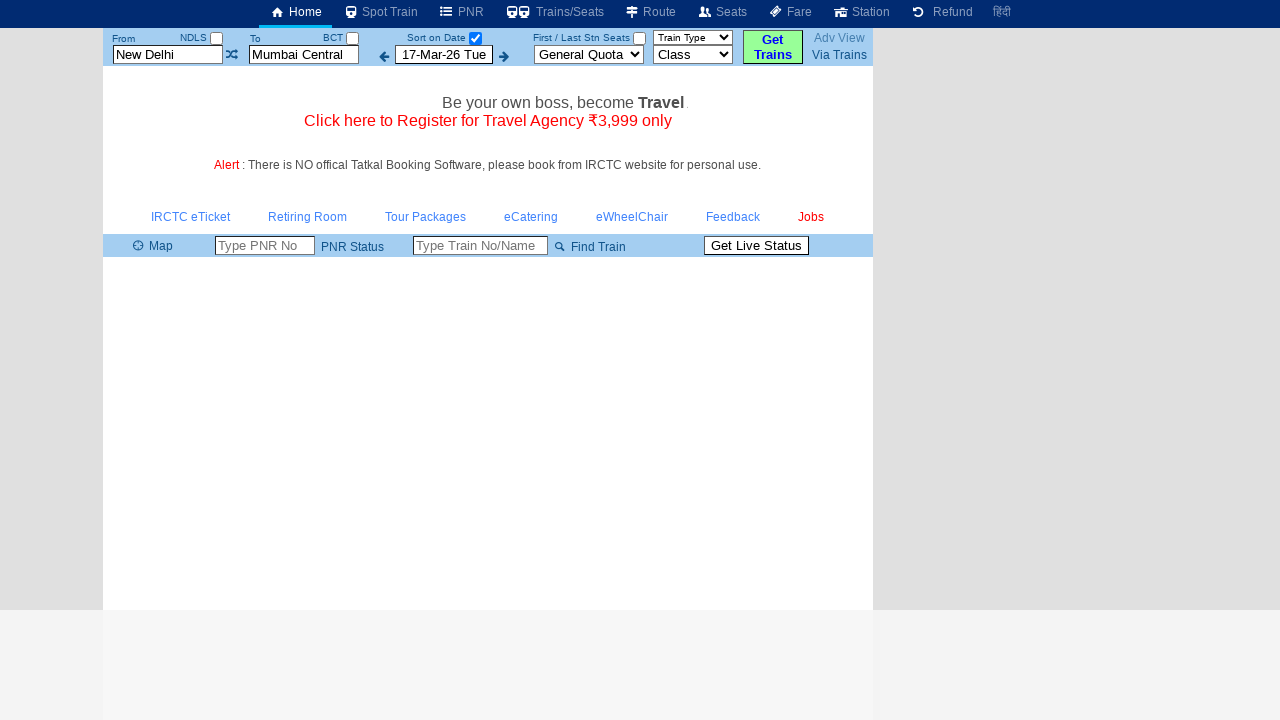

Clicked next button to advance calendar (click 21 of 30) at (504, 56) on a.icon-right-big
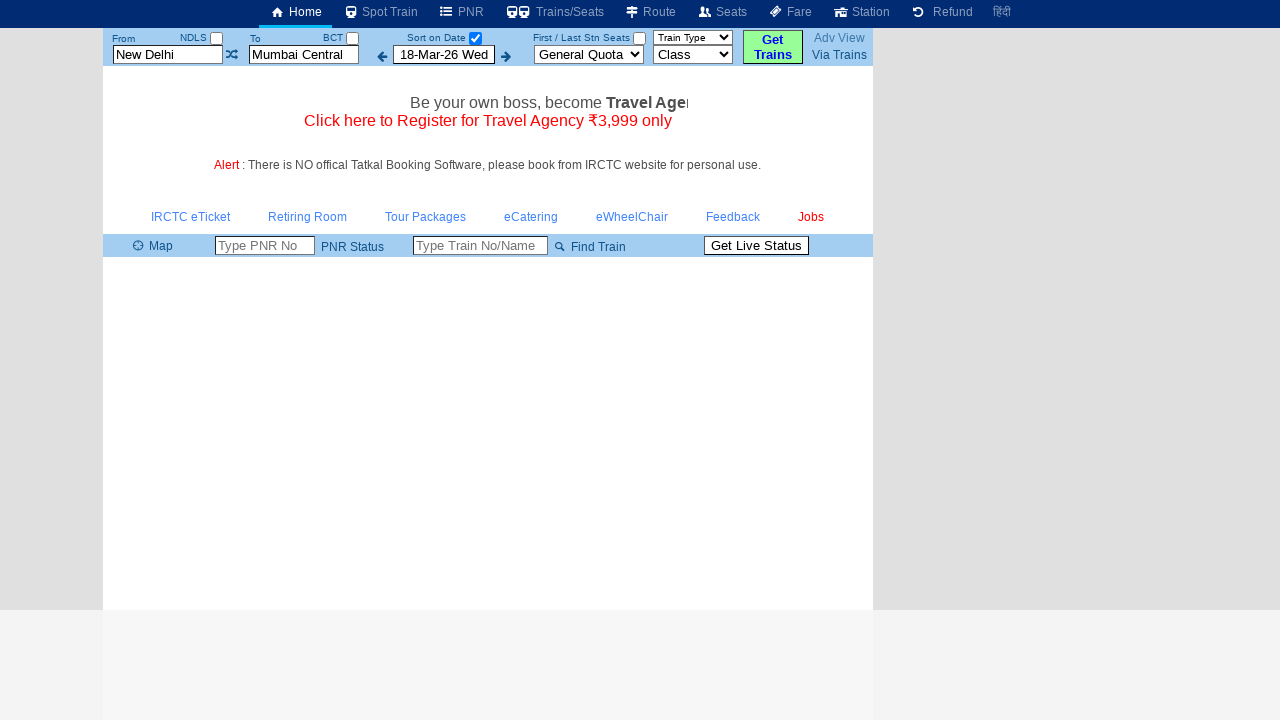

Clicked next button to advance calendar (click 22 of 30) at (506, 56) on a.icon-right-big
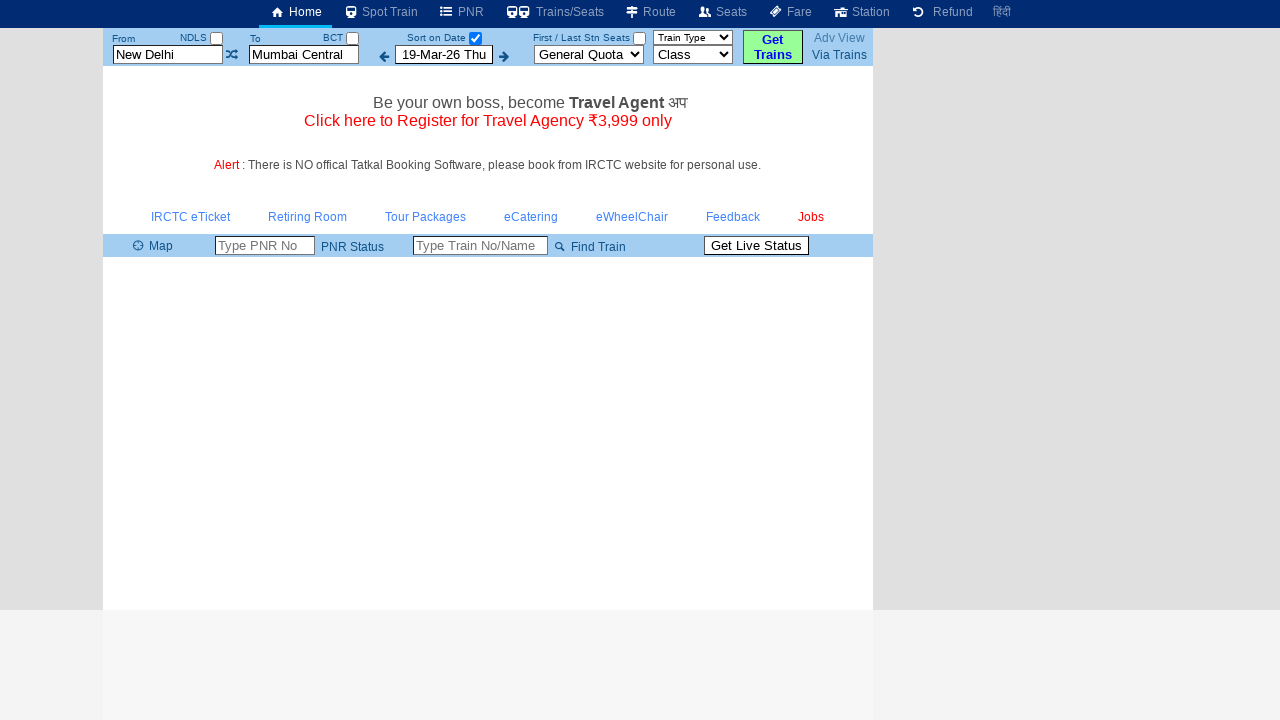

Clicked next button to advance calendar (click 23 of 30) at (504, 56) on a.icon-right-big
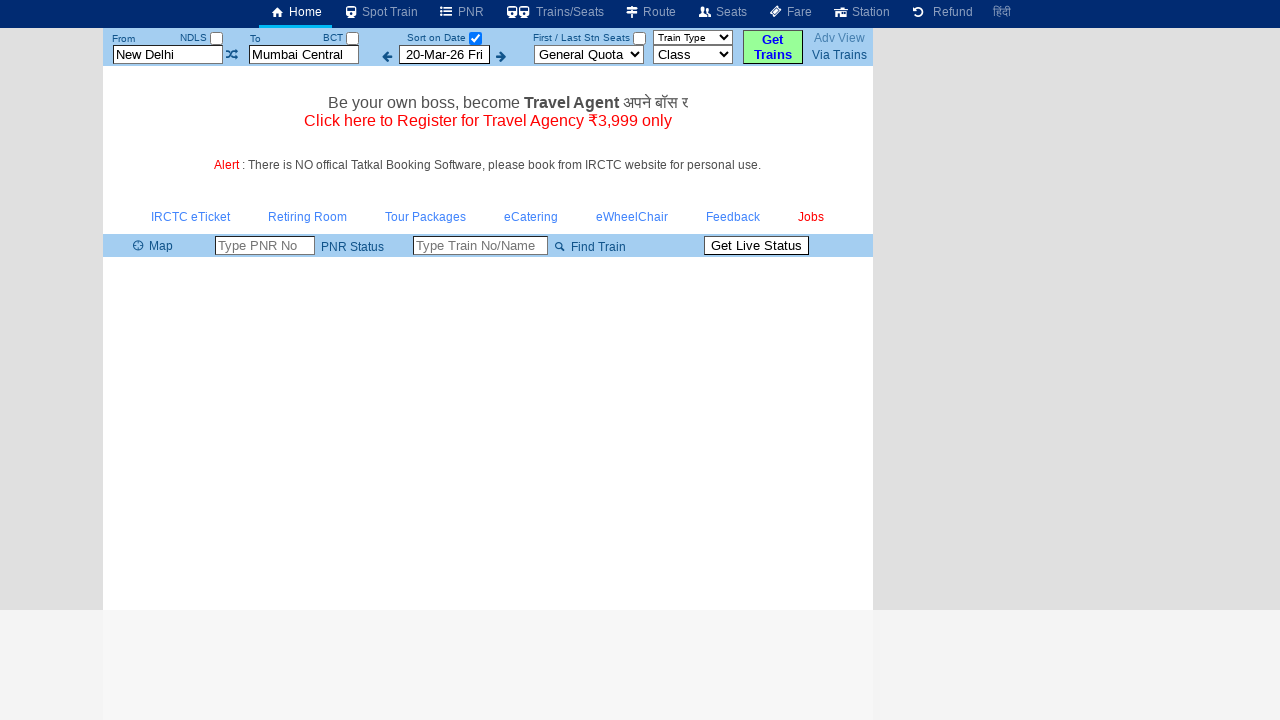

Clicked next button to advance calendar (click 24 of 30) at (501, 56) on a.icon-right-big
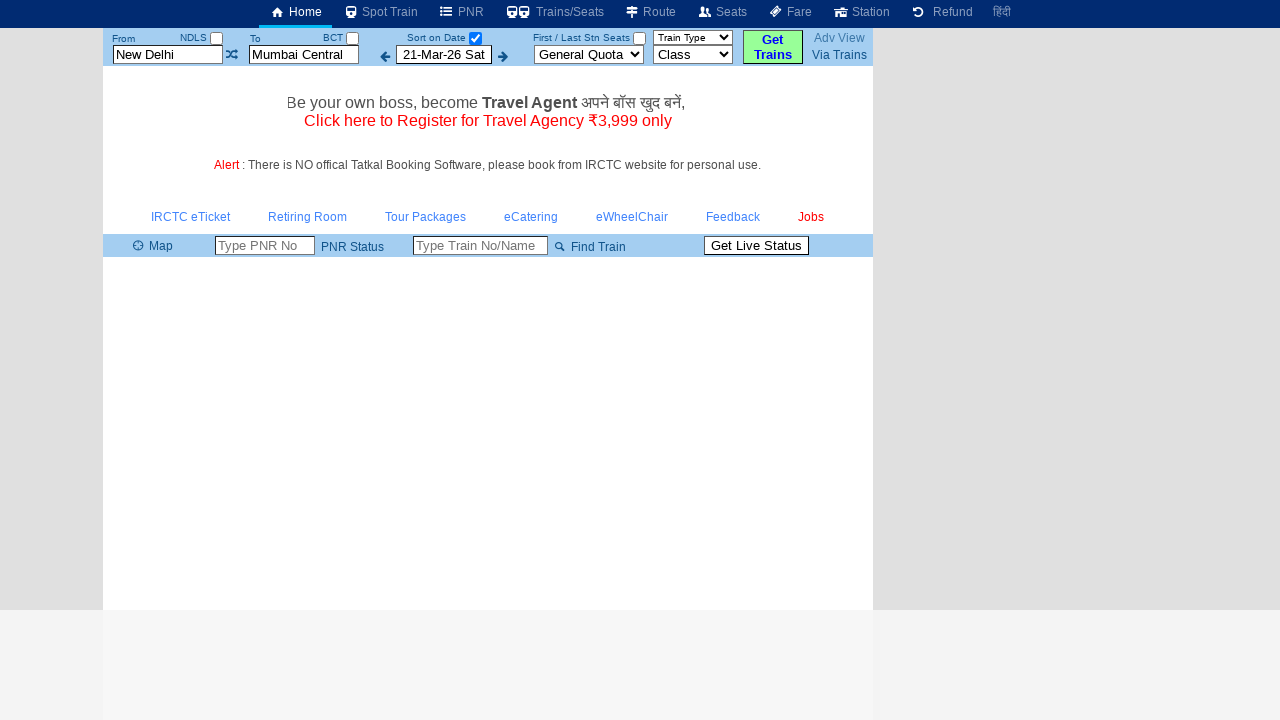

Clicked next button to advance calendar (click 25 of 30) at (503, 56) on a.icon-right-big
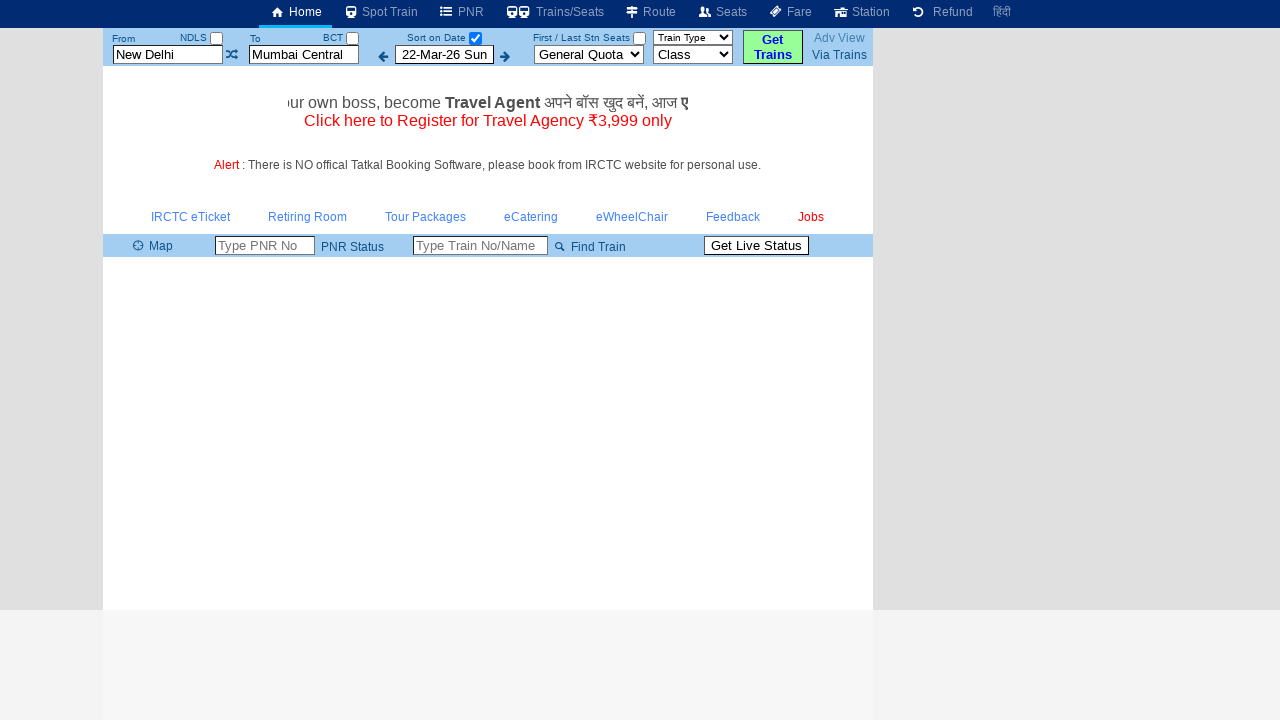

Clicked next button to advance calendar (click 26 of 30) at (505, 56) on a.icon-right-big
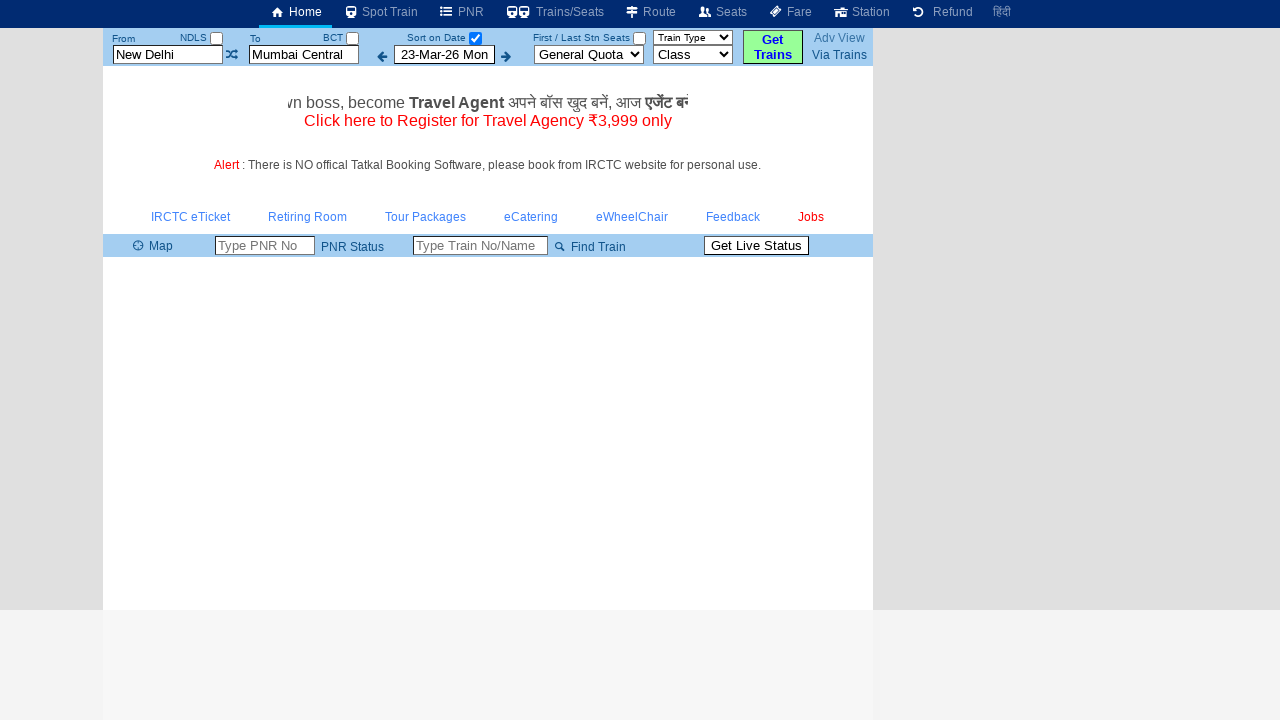

Clicked next button to advance calendar (click 27 of 30) at (506, 56) on a.icon-right-big
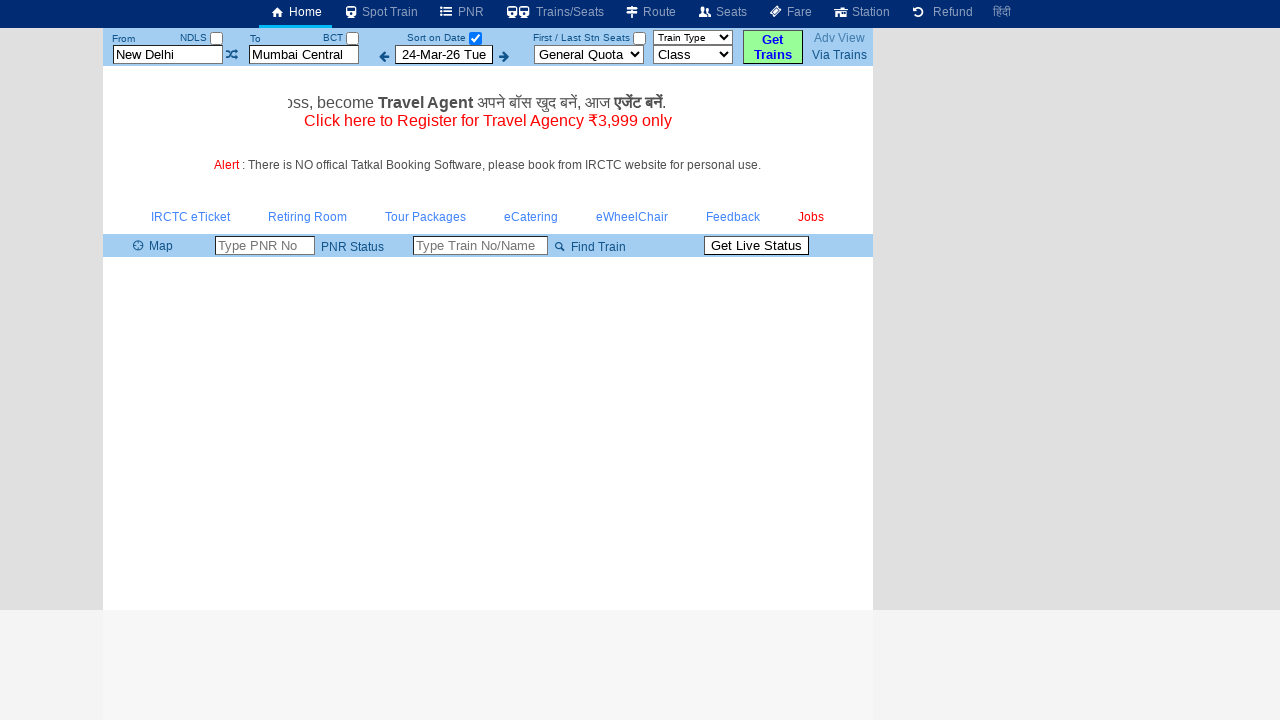

Clicked next button to advance calendar (click 28 of 30) at (504, 56) on a.icon-right-big
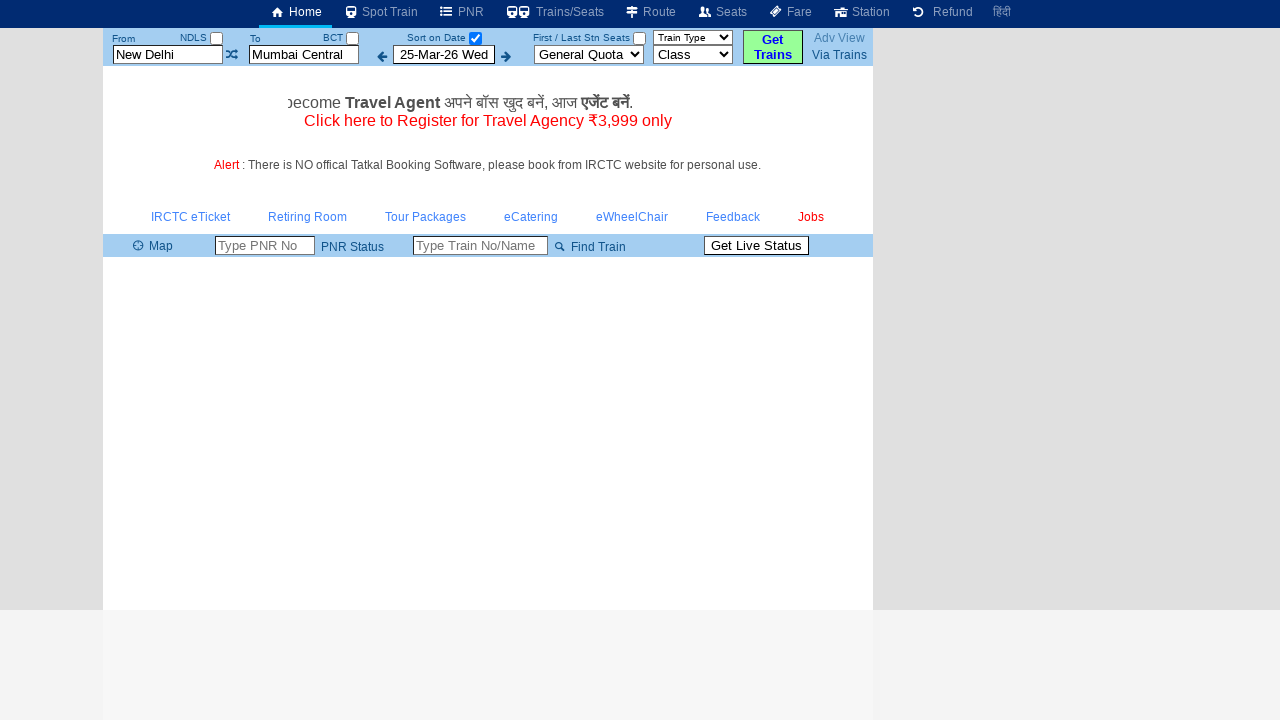

Clicked next button to advance calendar (click 29 of 30) at (506, 56) on a.icon-right-big
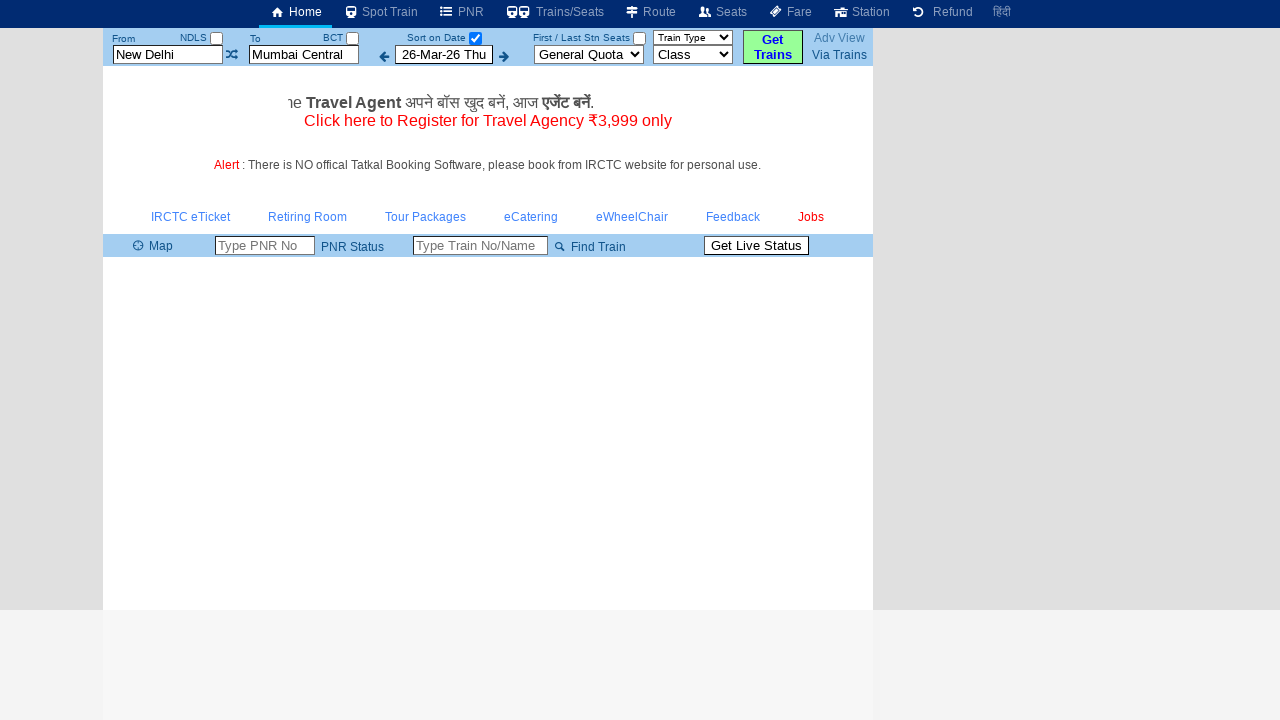

Clicked next button to advance calendar (click 30 of 30) at (504, 56) on a.icon-right-big
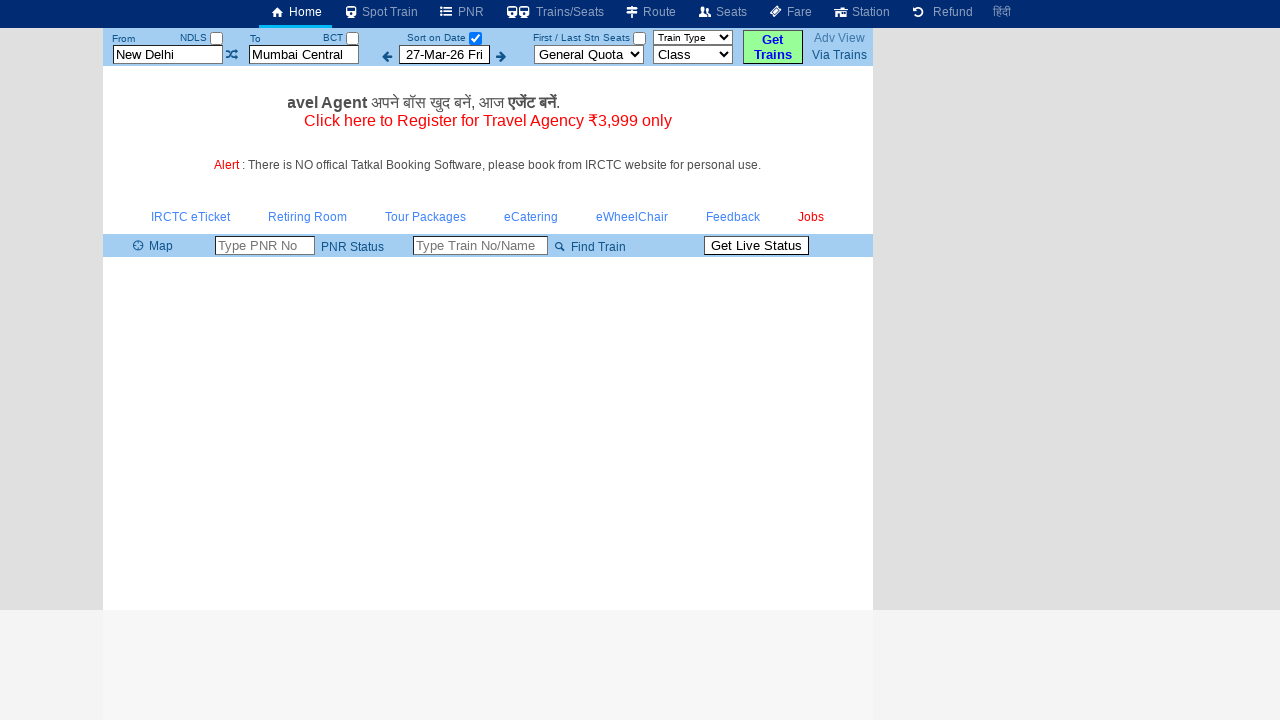

Located departure date input field for final value
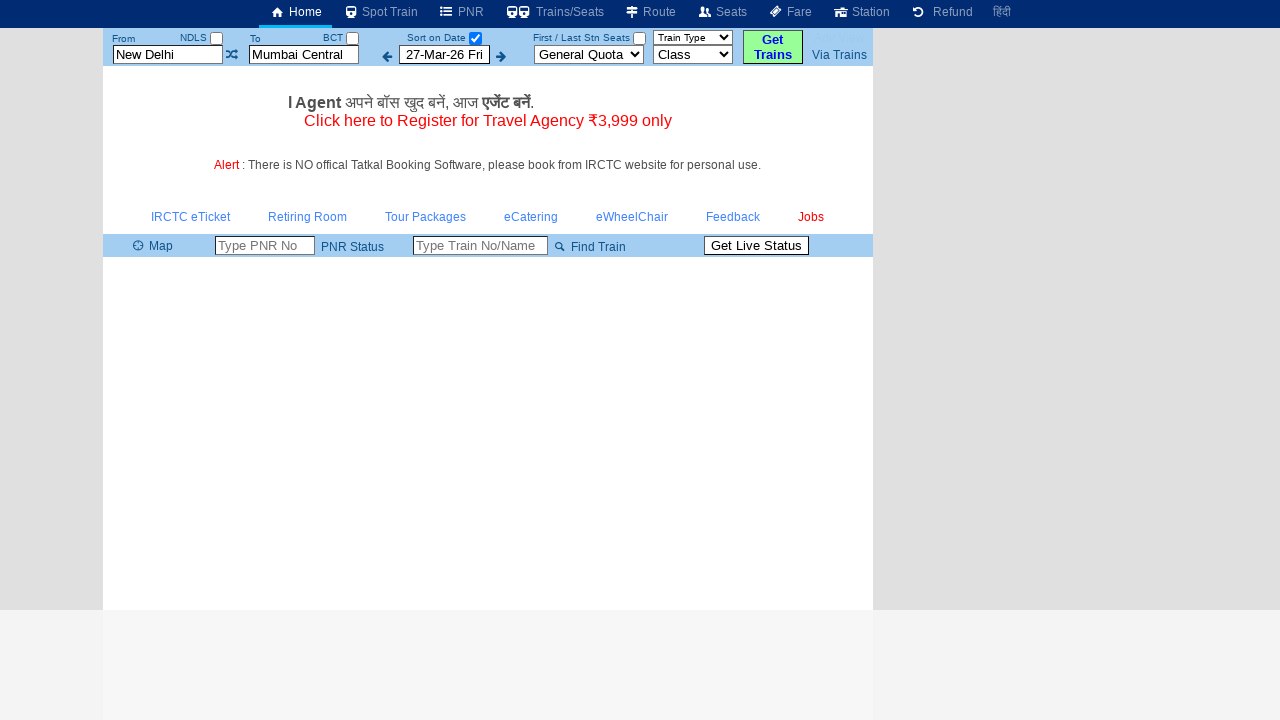

Retrieved final date value: 27-Mar-26 Fri
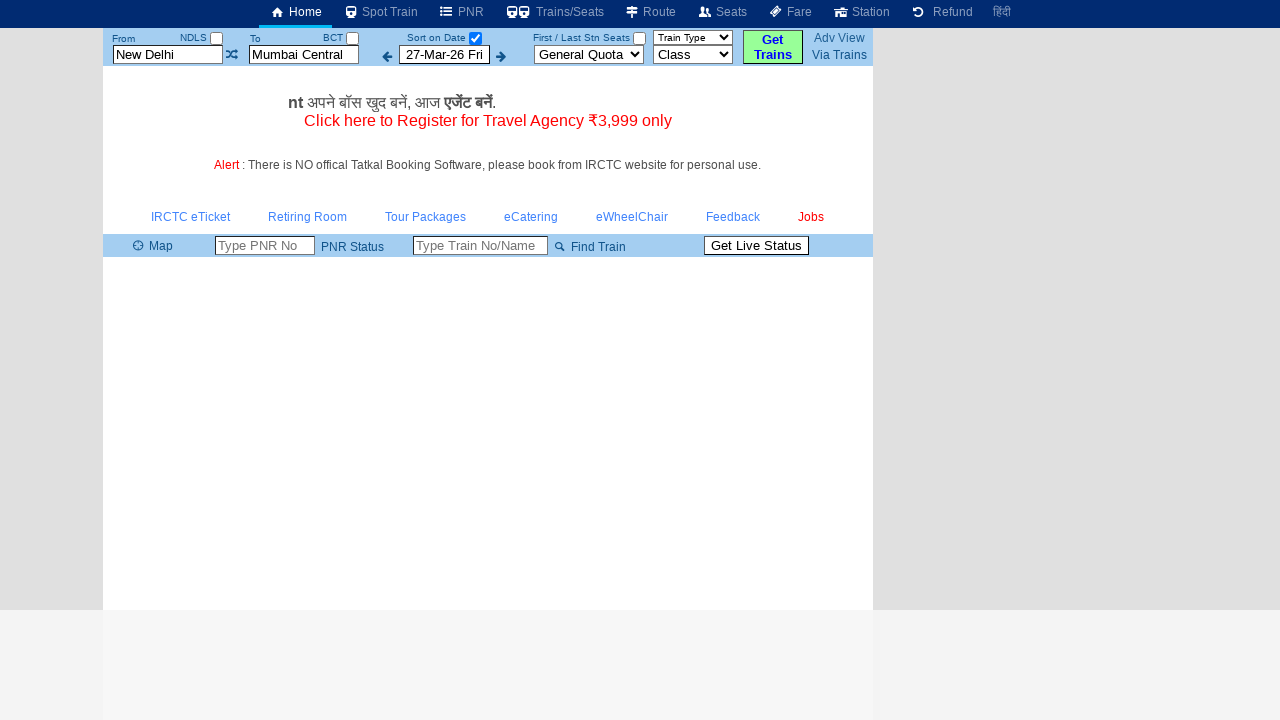

Verified date advancement from 25-Feb-26 Wed to 27-Mar-26 Fri
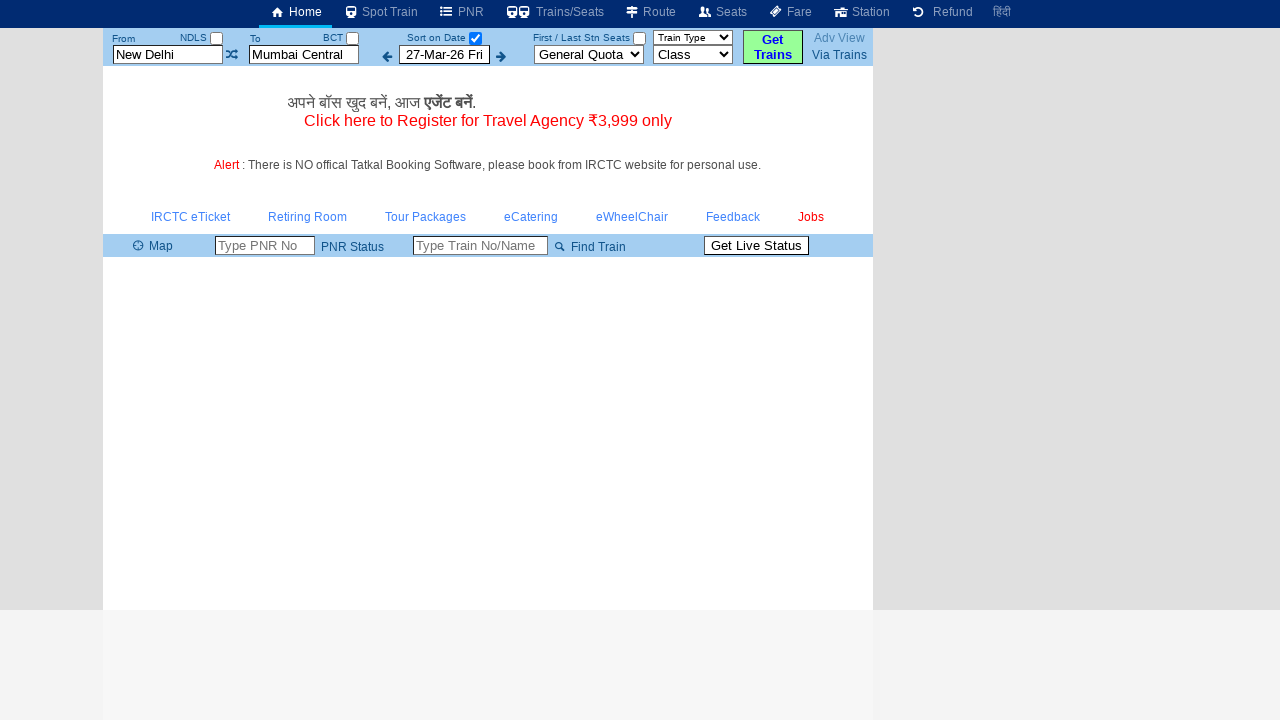

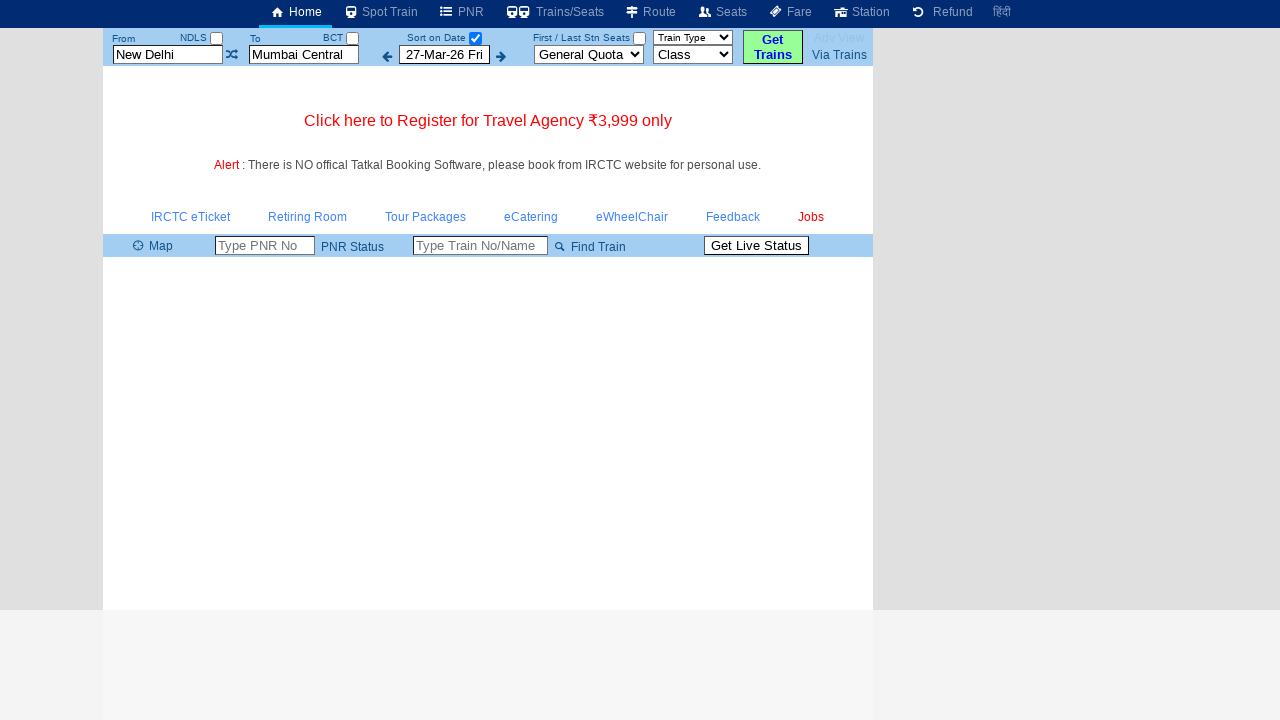